Navigates to a form page with multiple checkboxes and clicks all checkboxes found on the page

Starting URL: https://automationfc.github.io/multiple-fields/

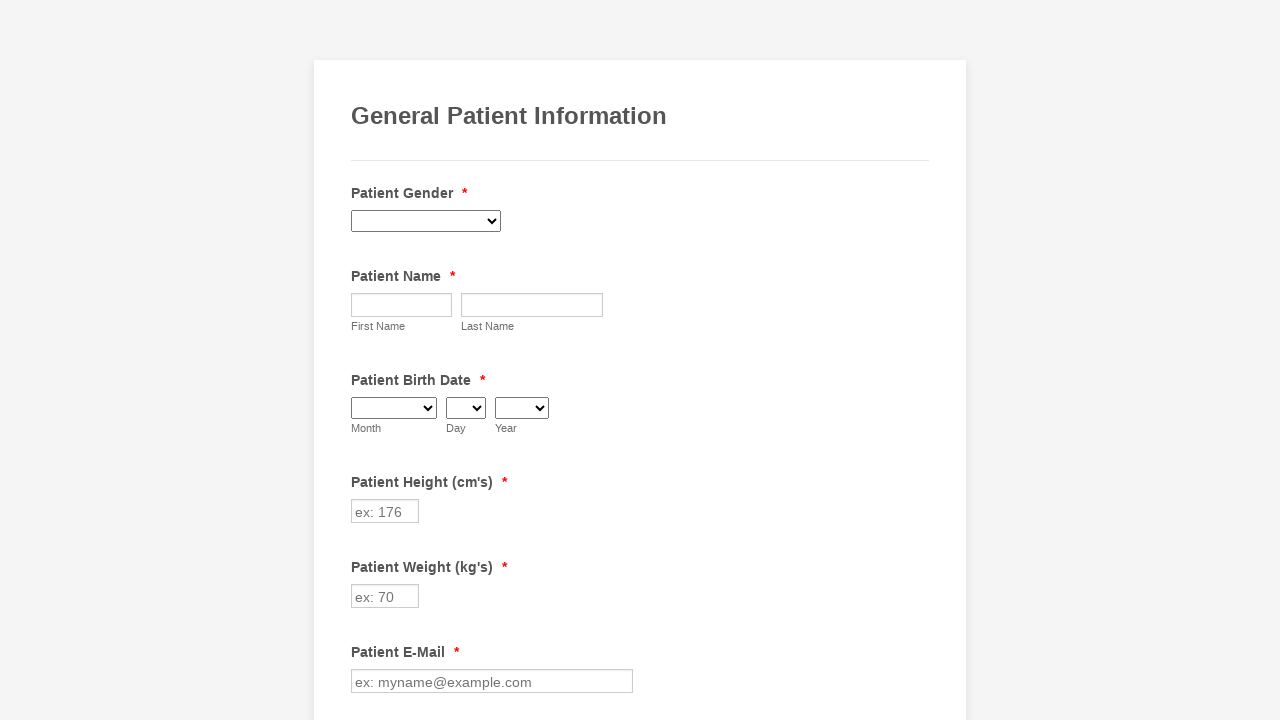

Navigated to form page with multiple checkboxes
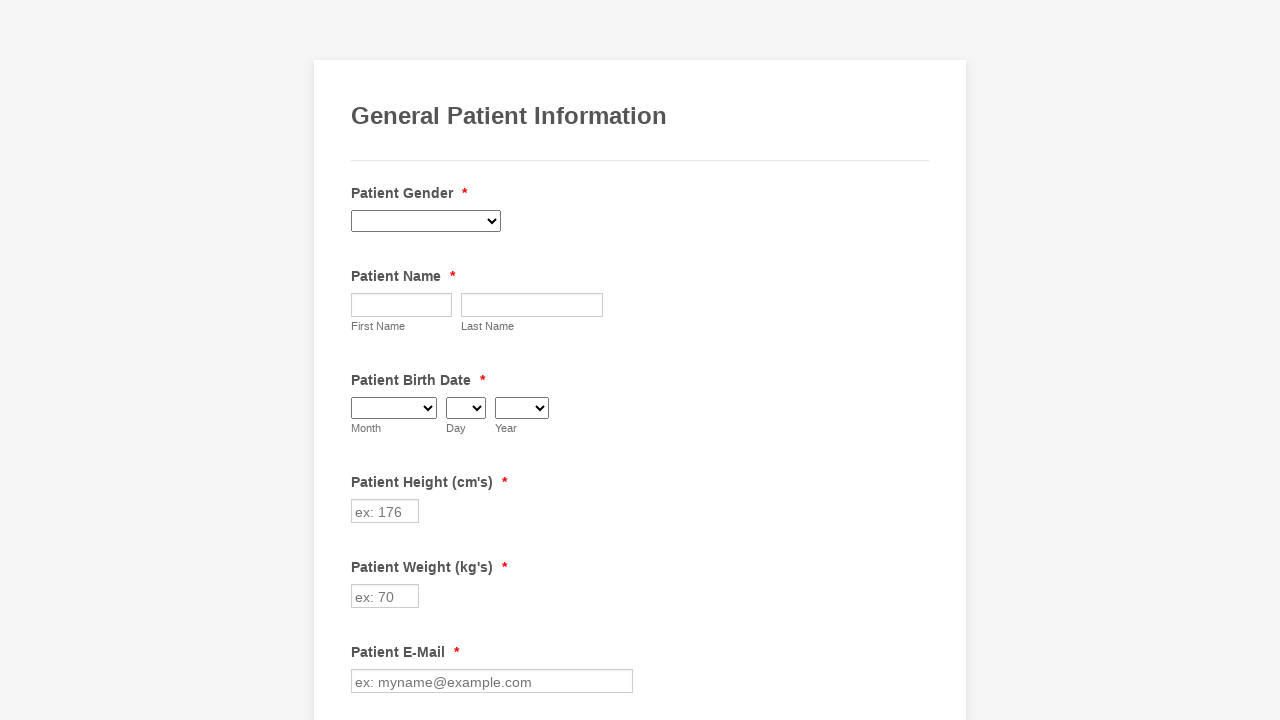

Located all checkboxes on the page
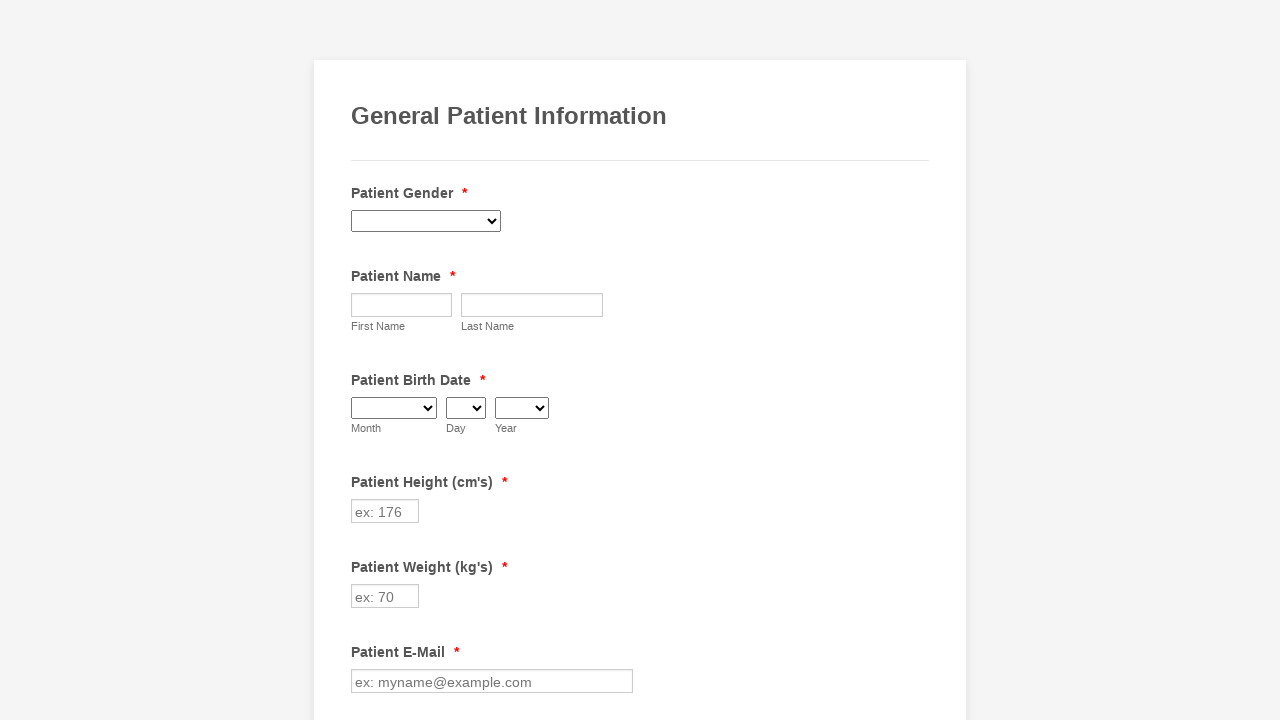

Clicked a checkbox at (362, 360) on input[type='checkbox'] >> nth=0
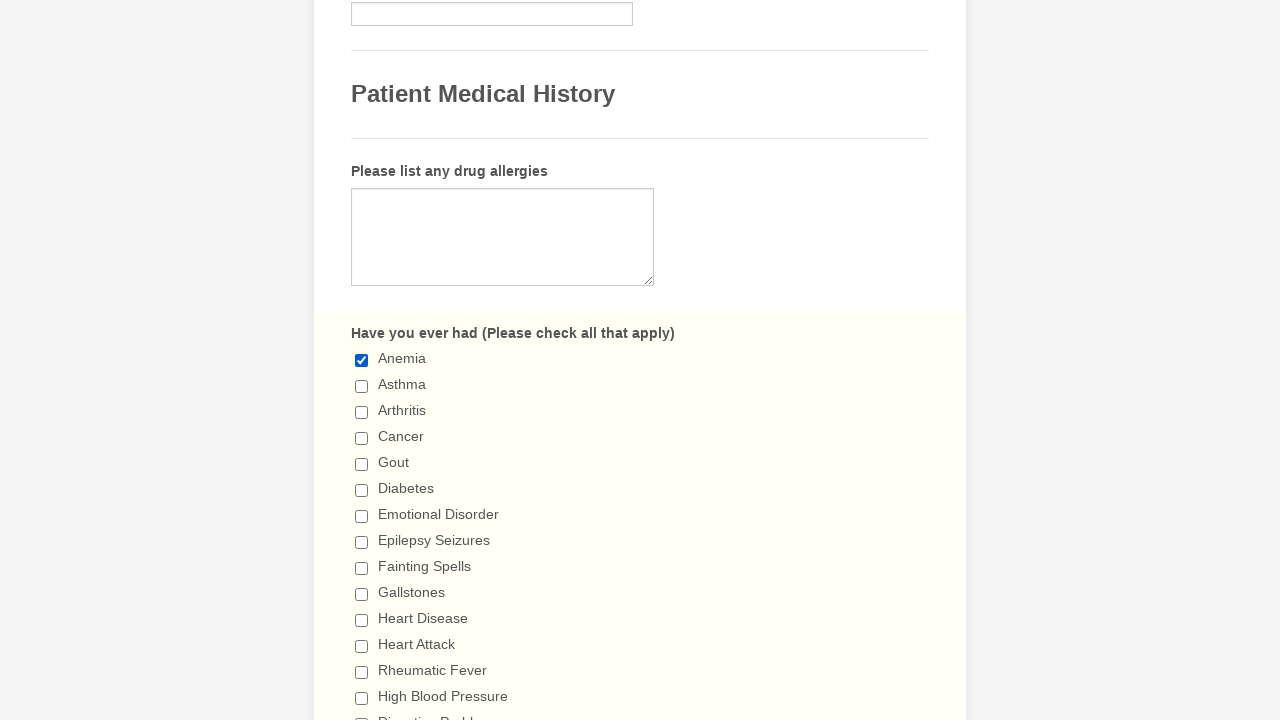

Waited 1 second after checkbox click
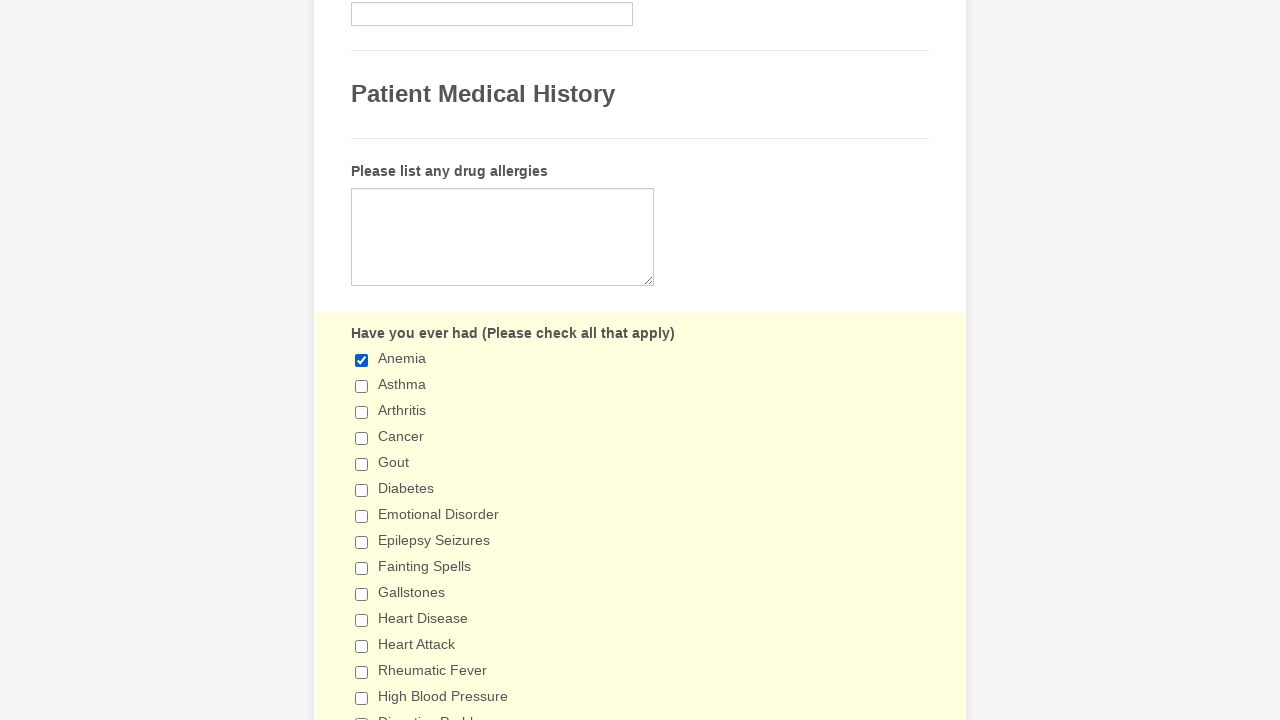

Clicked a checkbox at (362, 386) on input[type='checkbox'] >> nth=1
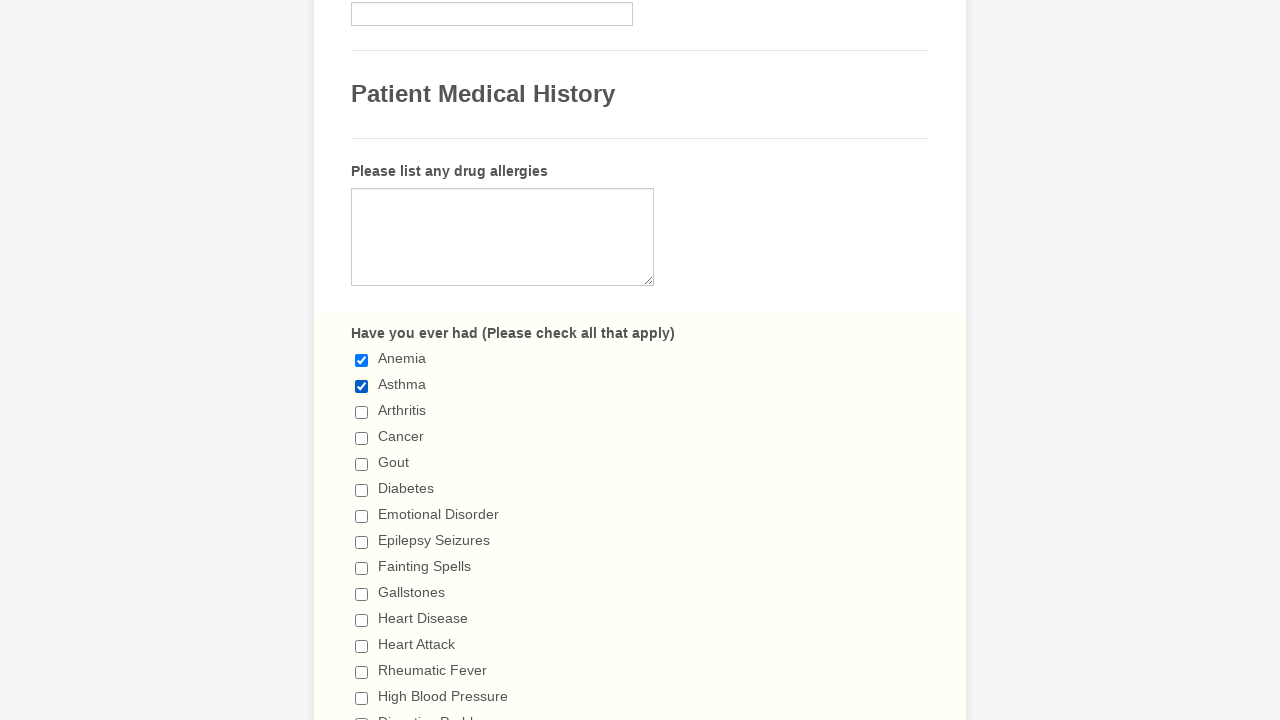

Waited 1 second after checkbox click
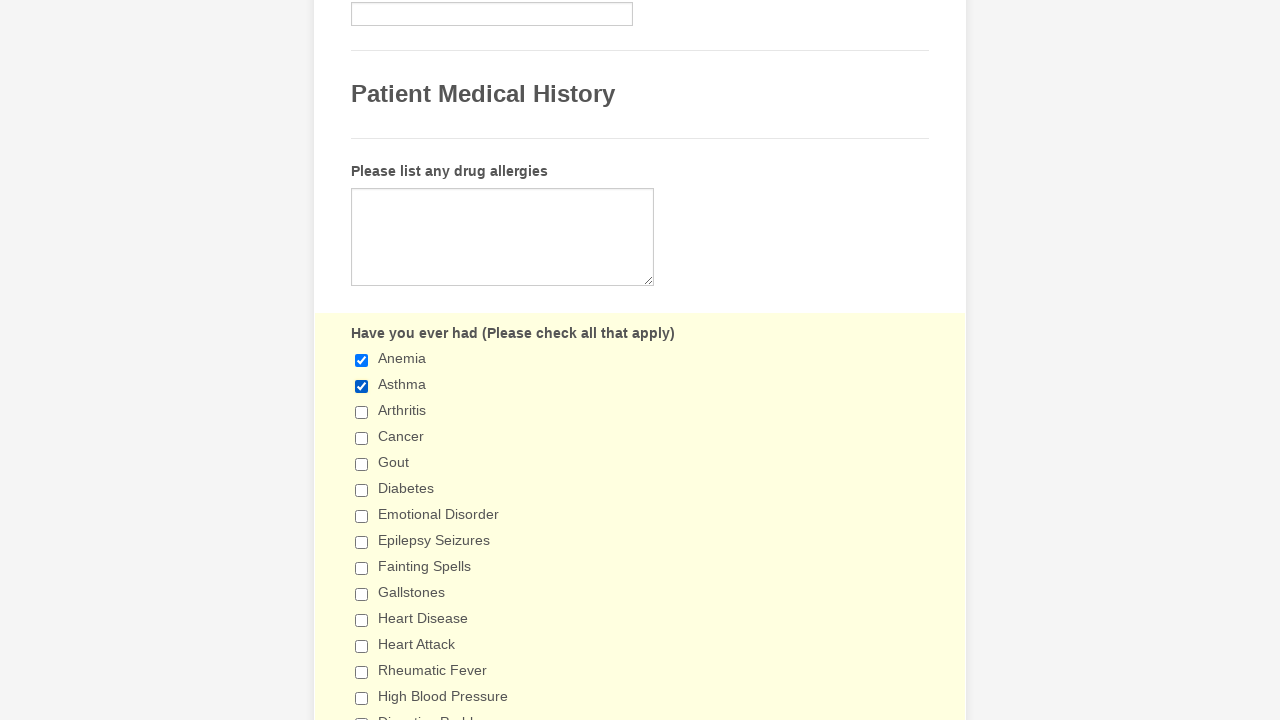

Clicked a checkbox at (362, 412) on input[type='checkbox'] >> nth=2
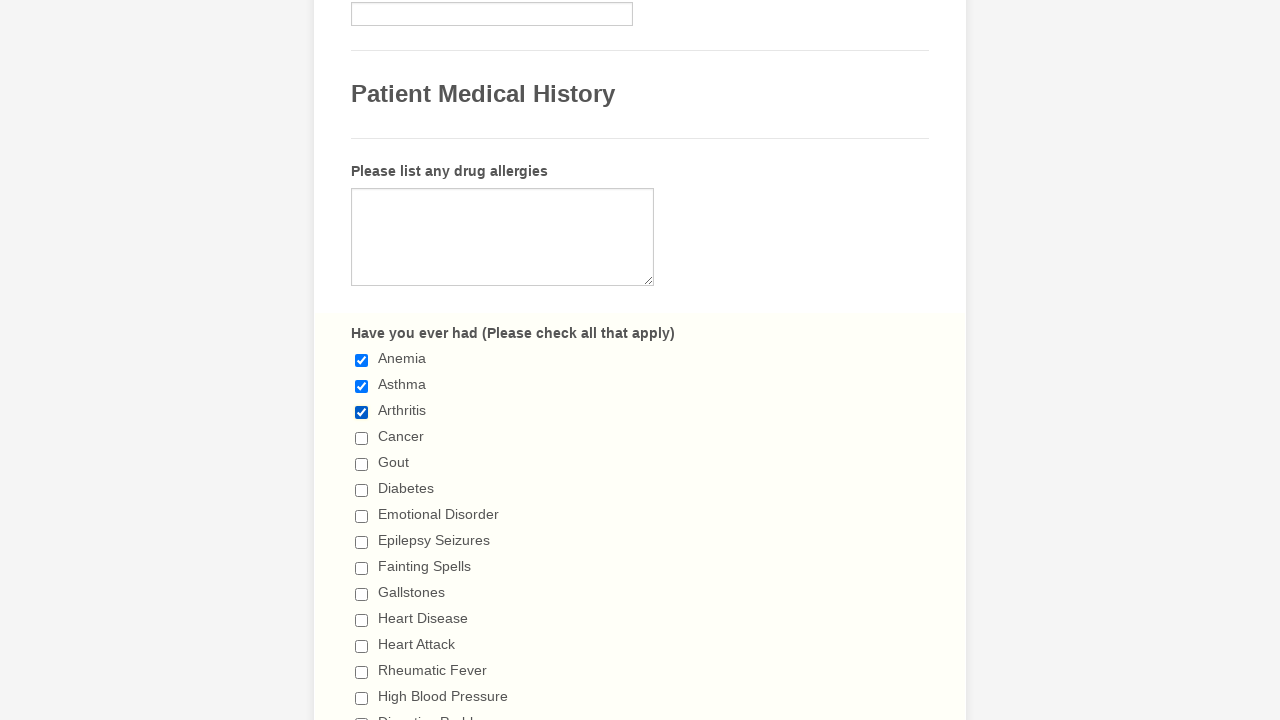

Waited 1 second after checkbox click
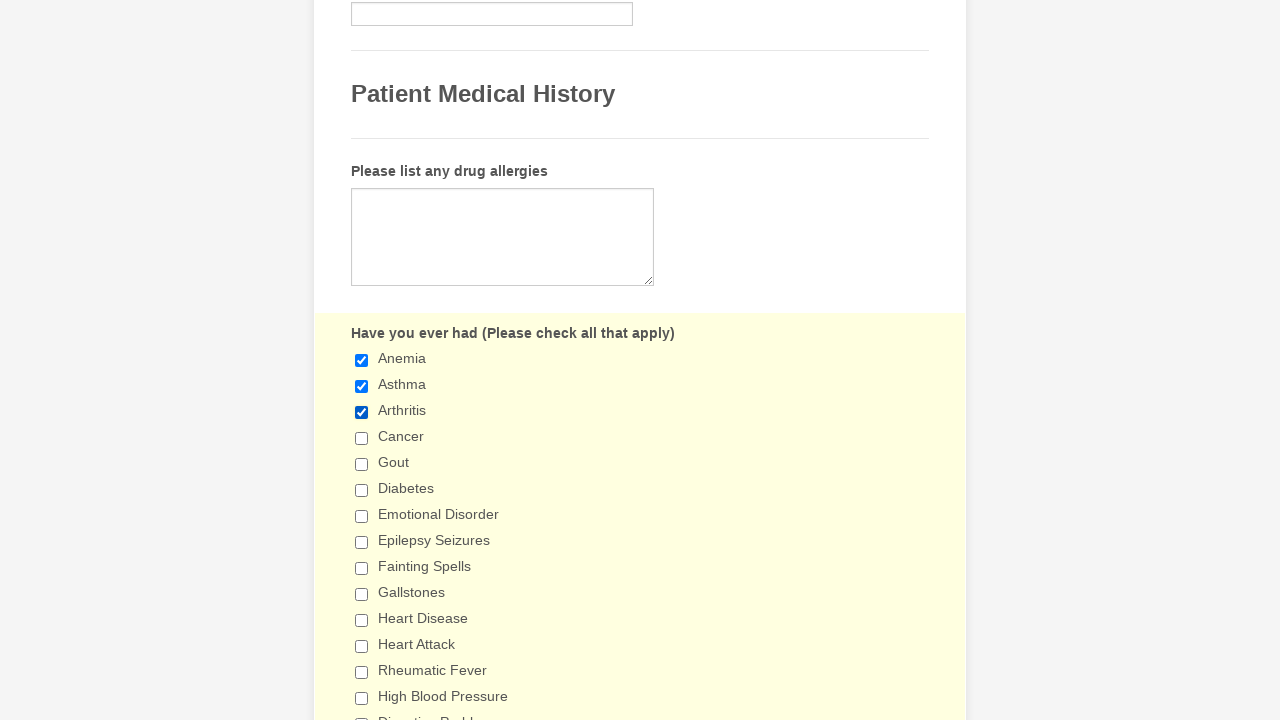

Clicked a checkbox at (362, 438) on input[type='checkbox'] >> nth=3
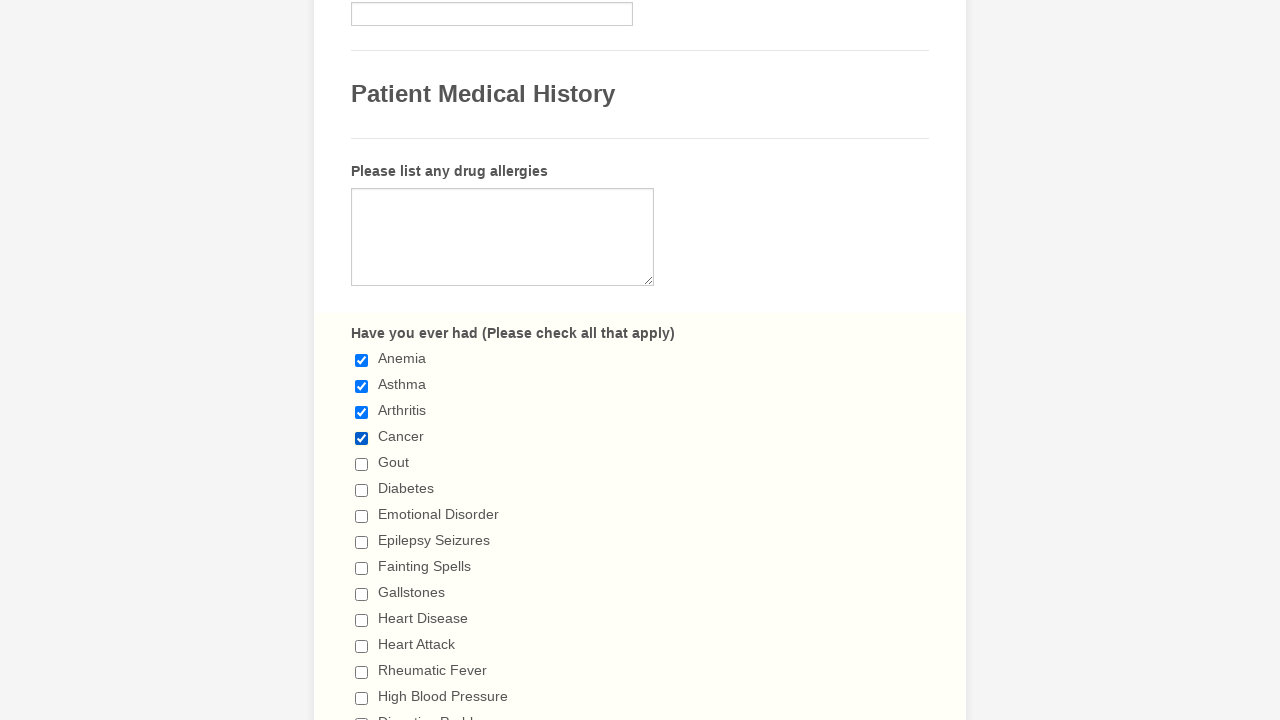

Waited 1 second after checkbox click
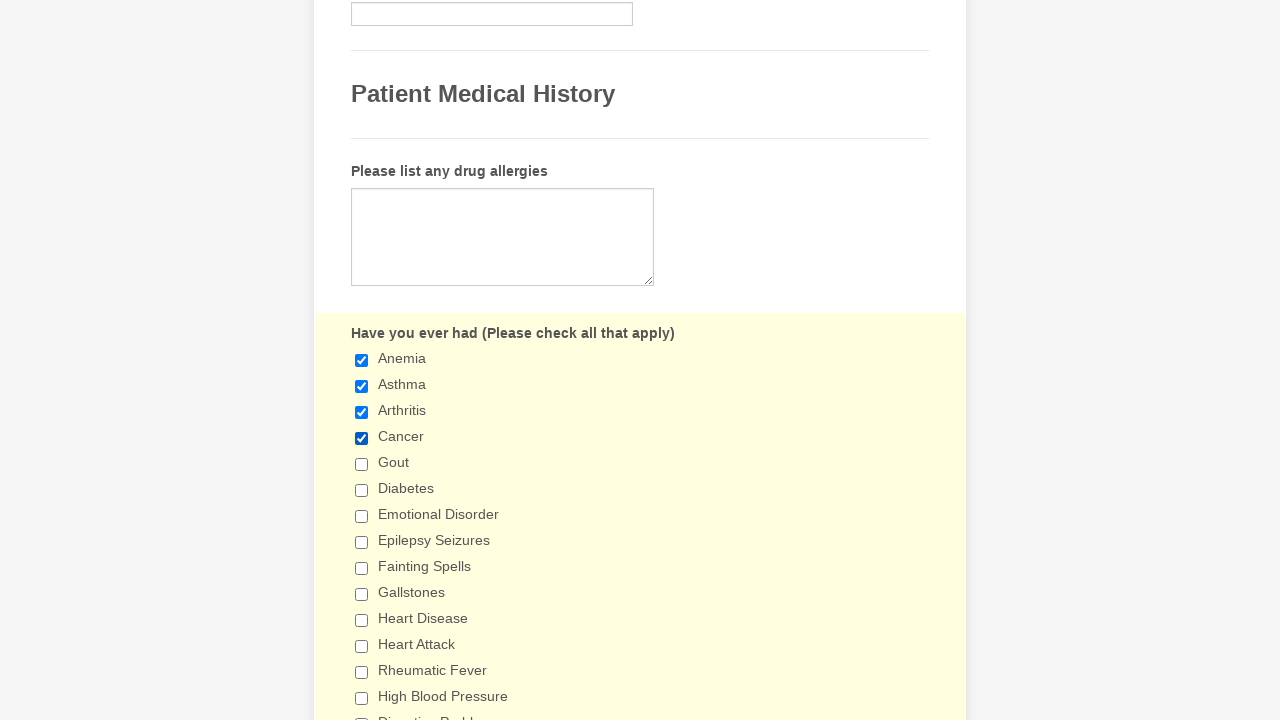

Clicked a checkbox at (362, 464) on input[type='checkbox'] >> nth=4
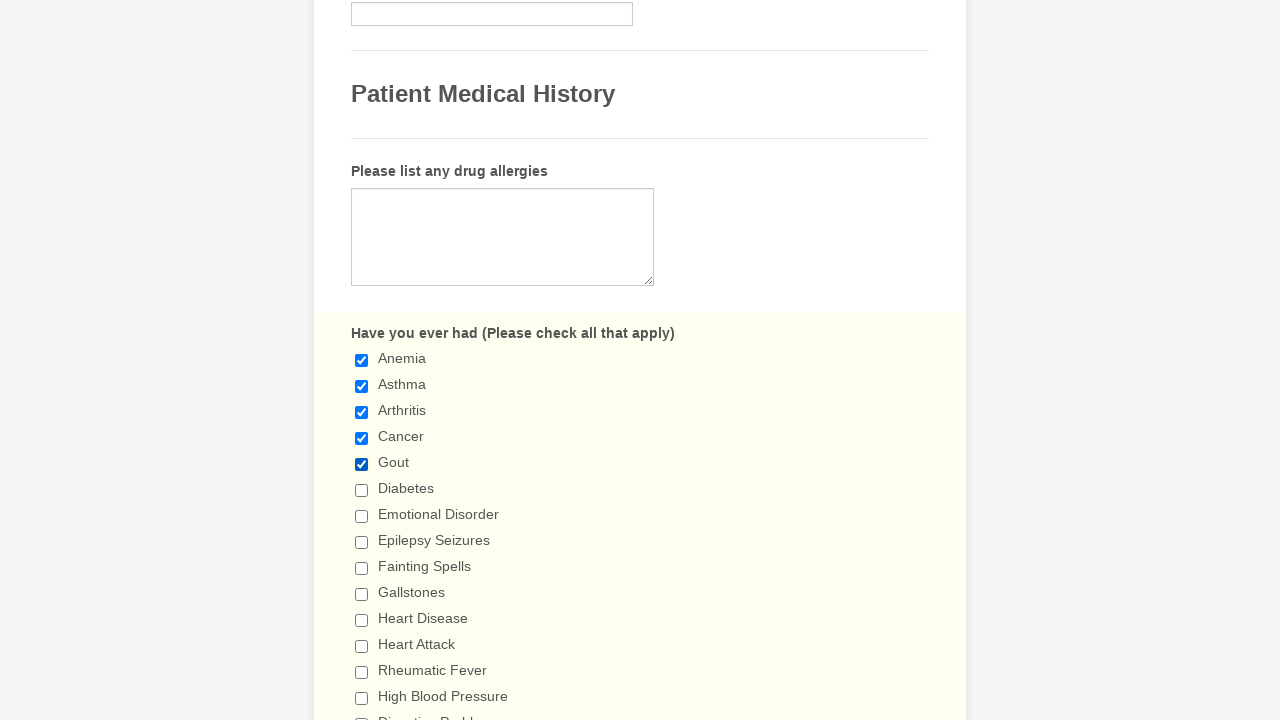

Waited 1 second after checkbox click
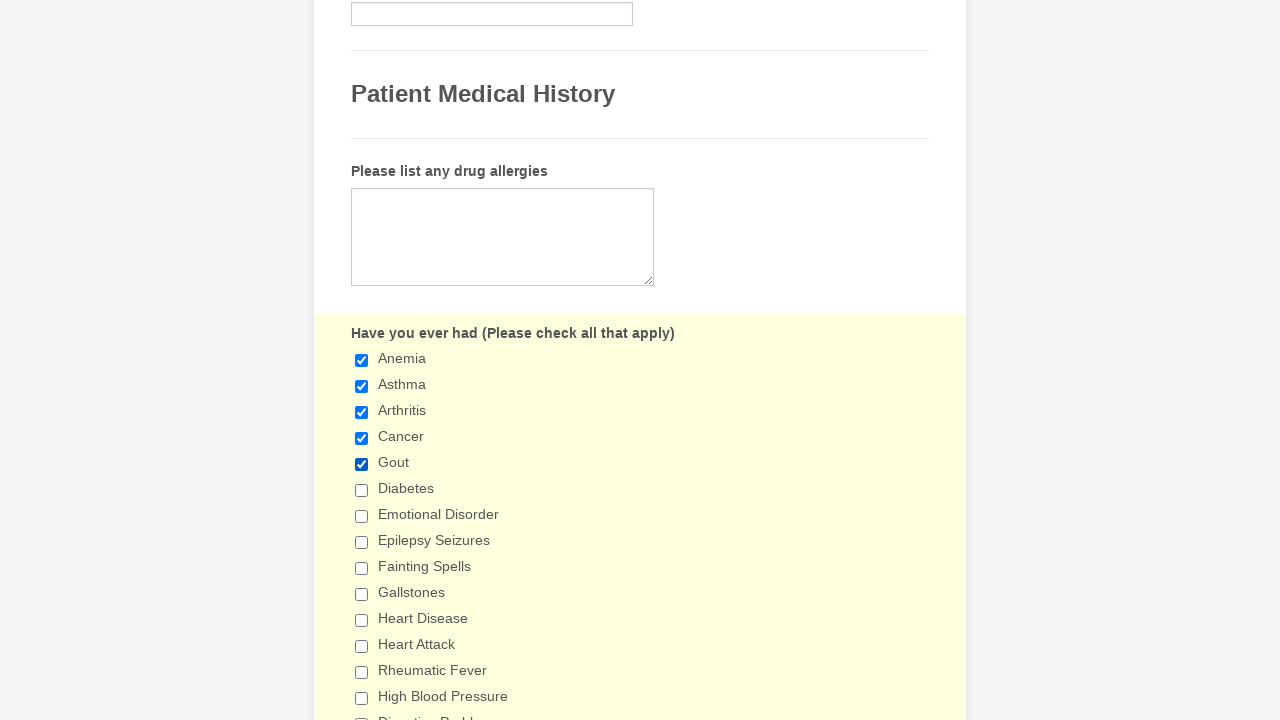

Clicked a checkbox at (362, 490) on input[type='checkbox'] >> nth=5
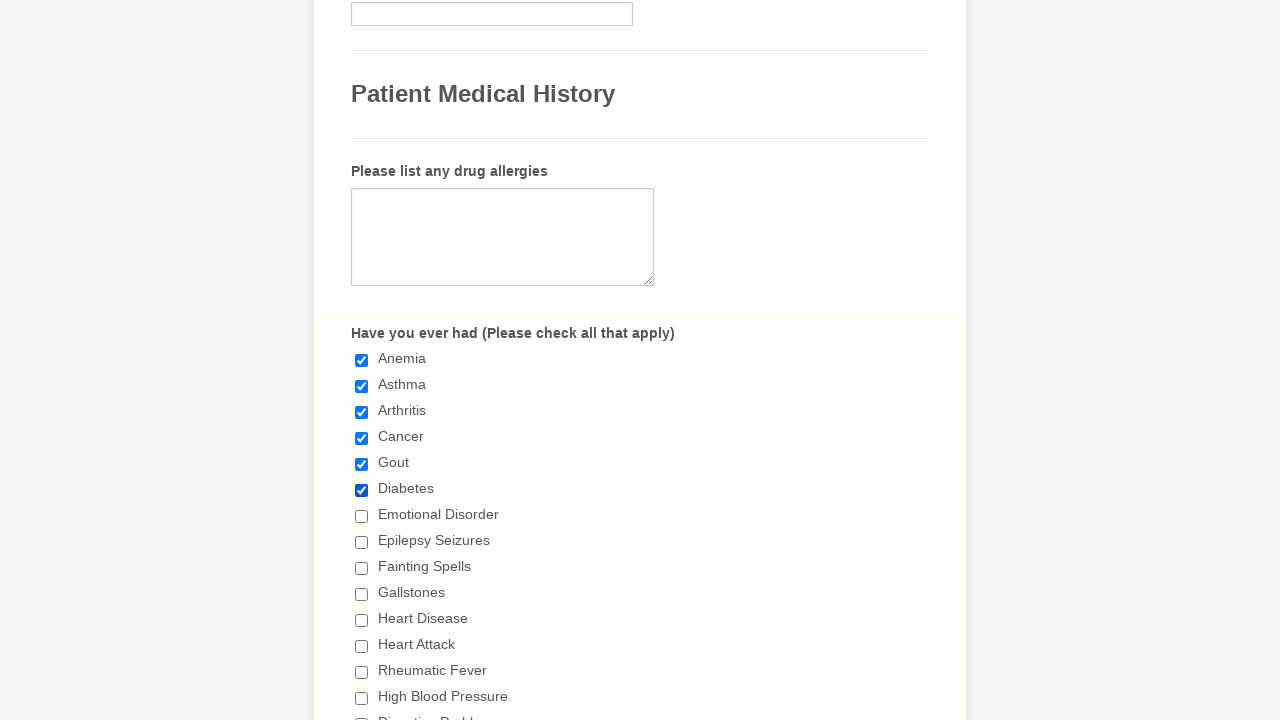

Waited 1 second after checkbox click
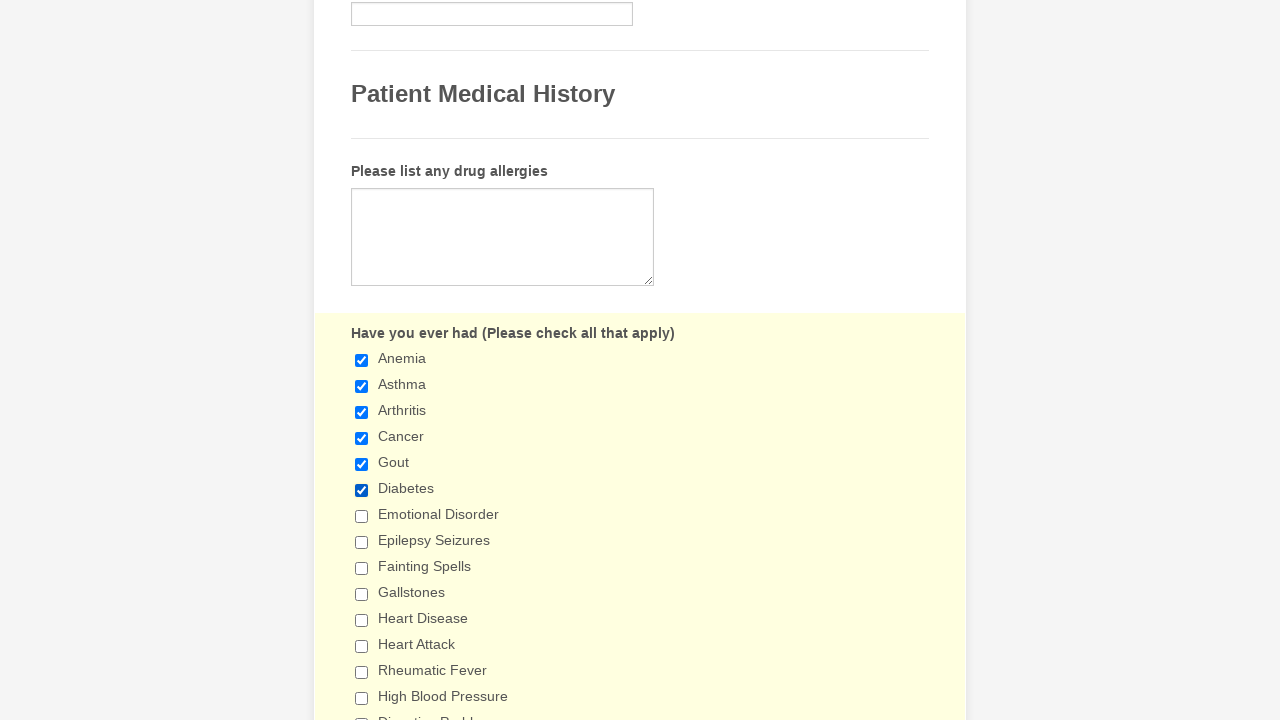

Clicked a checkbox at (362, 516) on input[type='checkbox'] >> nth=6
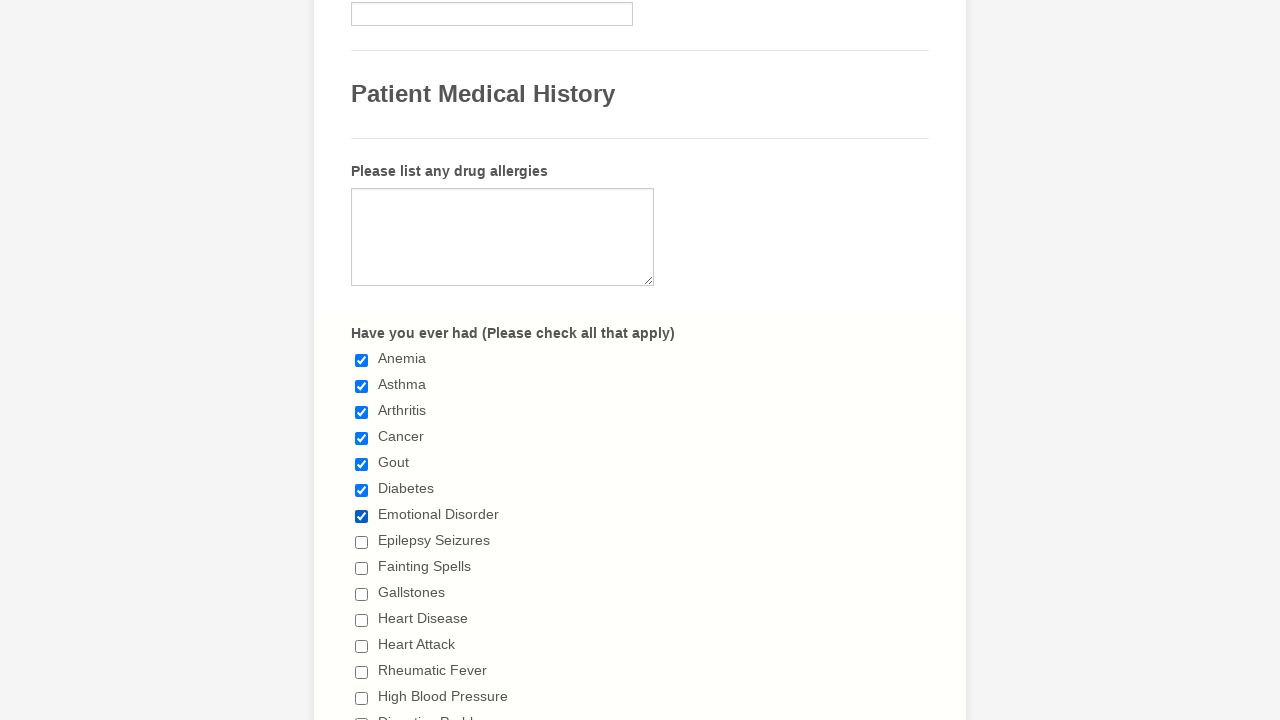

Waited 1 second after checkbox click
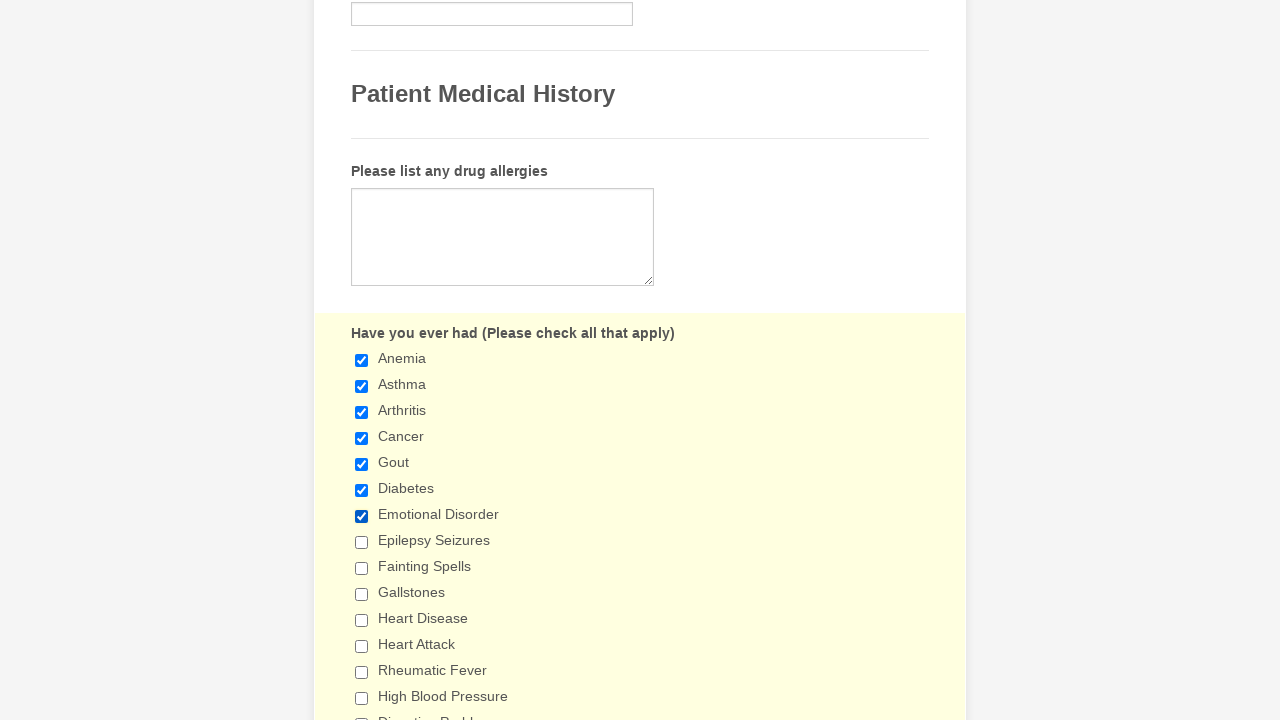

Clicked a checkbox at (362, 542) on input[type='checkbox'] >> nth=7
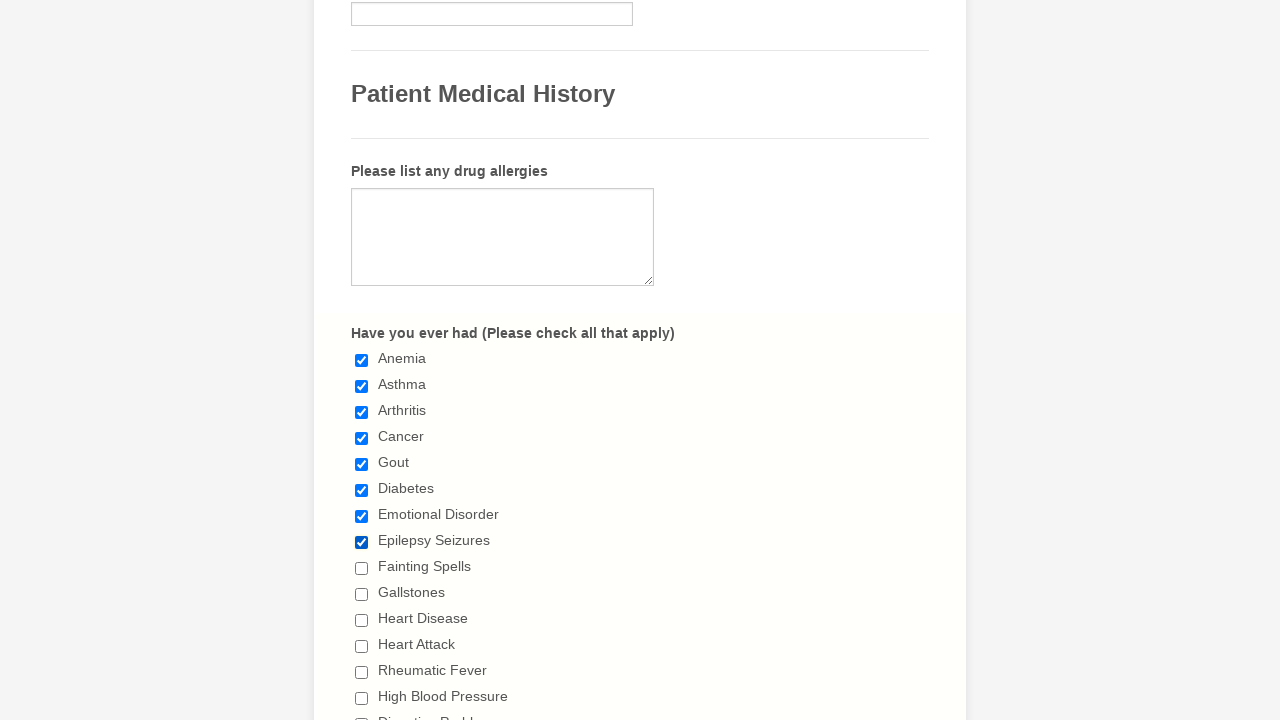

Waited 1 second after checkbox click
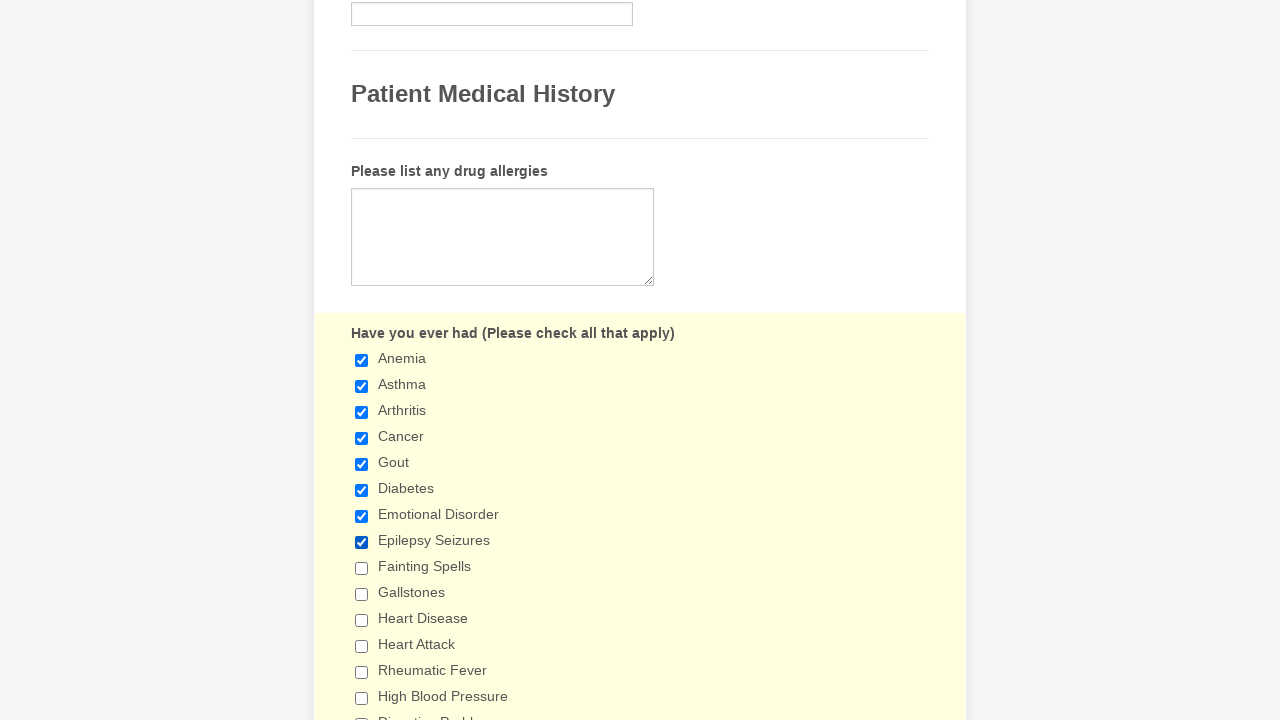

Clicked a checkbox at (362, 568) on input[type='checkbox'] >> nth=8
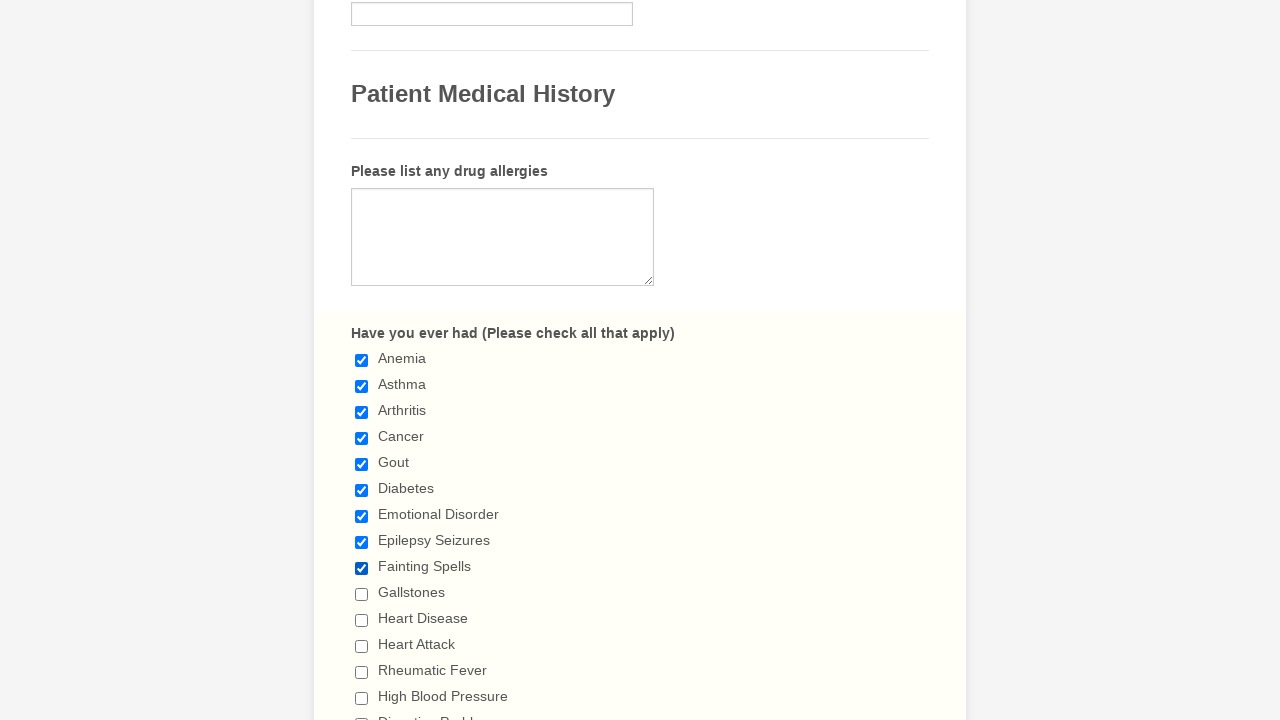

Waited 1 second after checkbox click
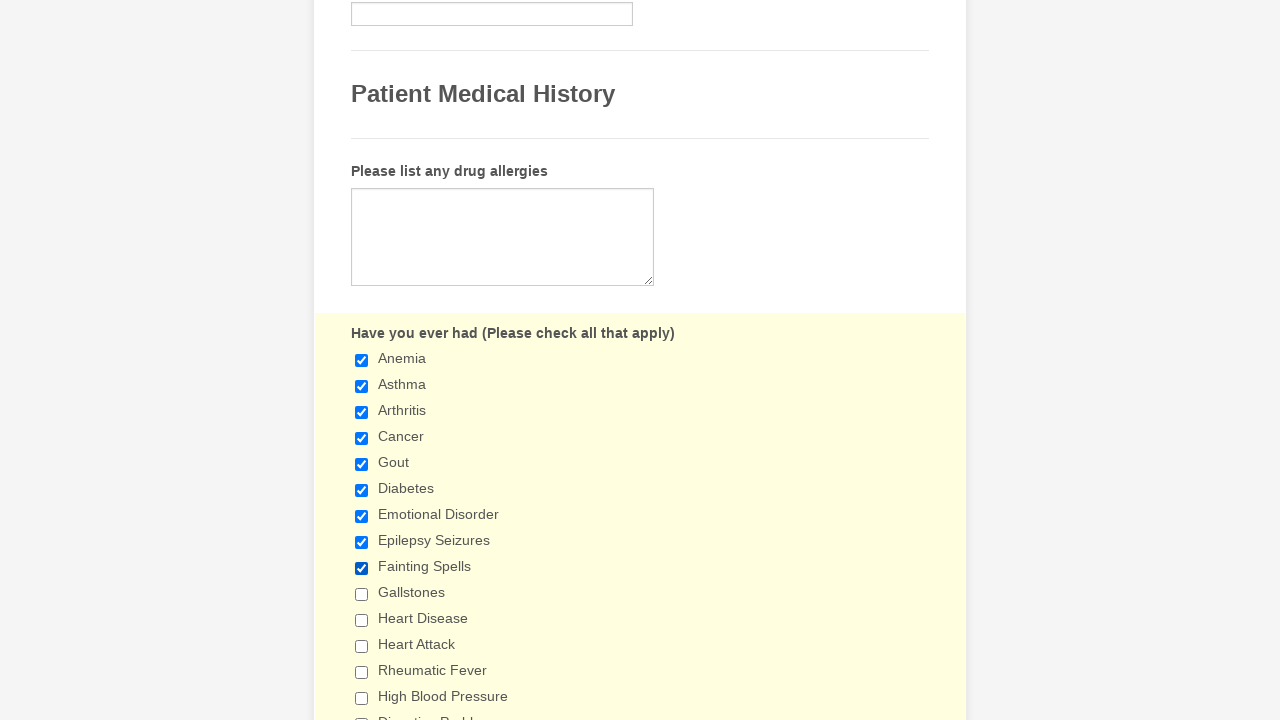

Clicked a checkbox at (362, 594) on input[type='checkbox'] >> nth=9
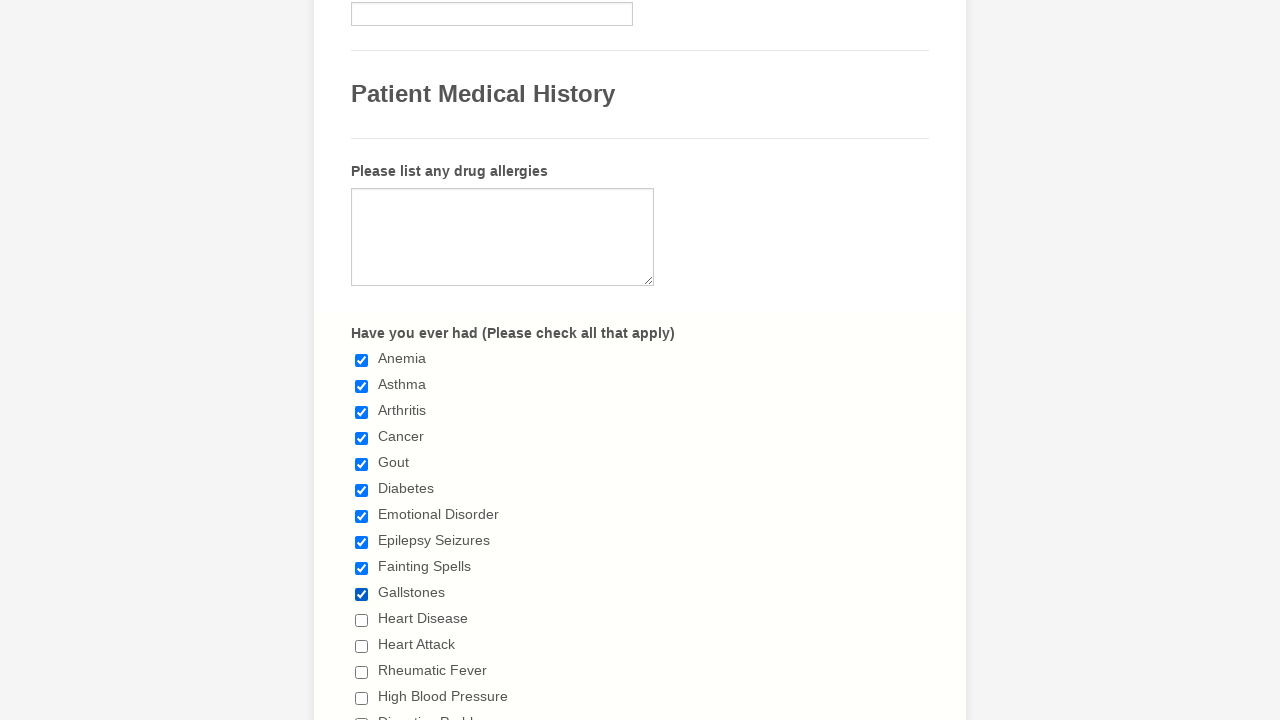

Waited 1 second after checkbox click
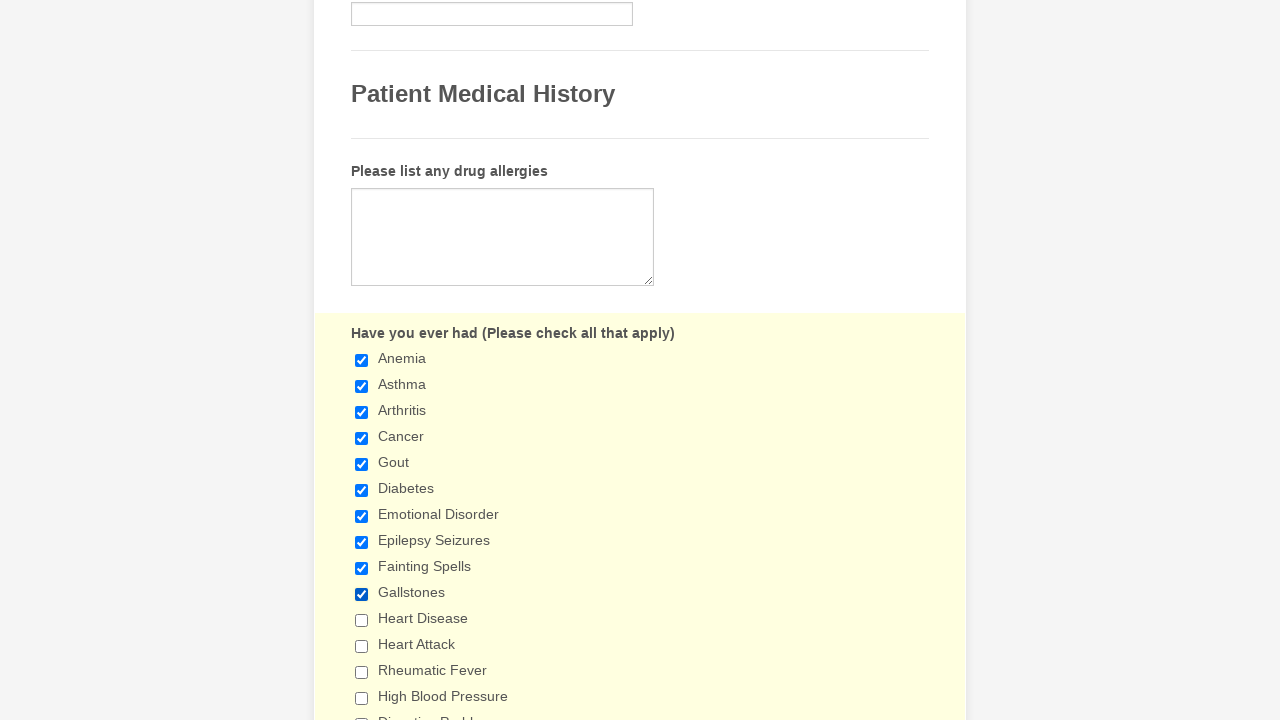

Clicked a checkbox at (362, 620) on input[type='checkbox'] >> nth=10
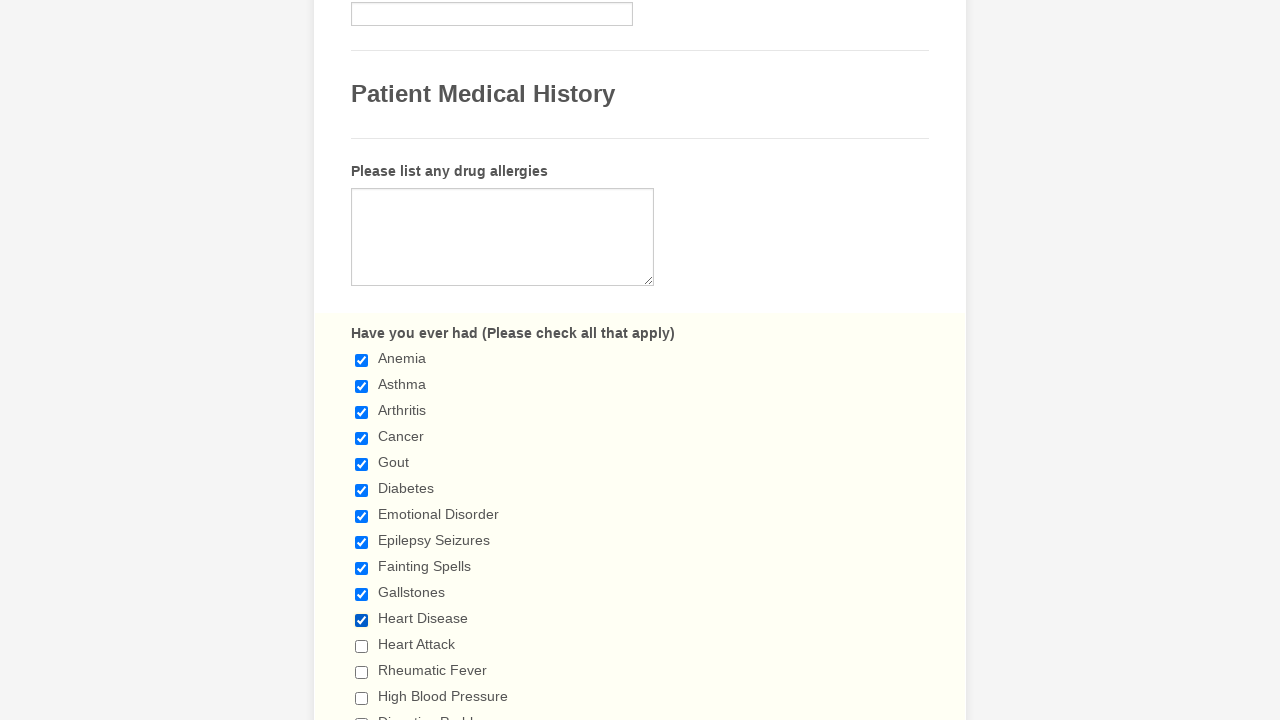

Waited 1 second after checkbox click
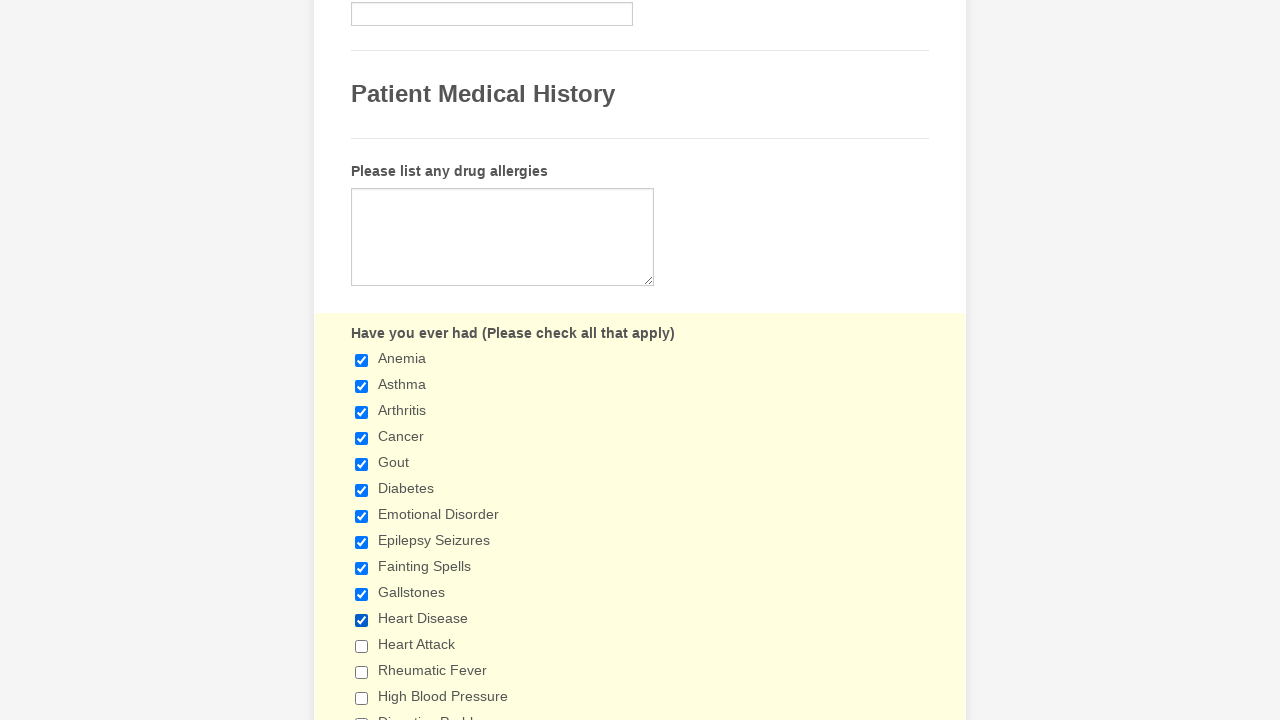

Clicked a checkbox at (362, 646) on input[type='checkbox'] >> nth=11
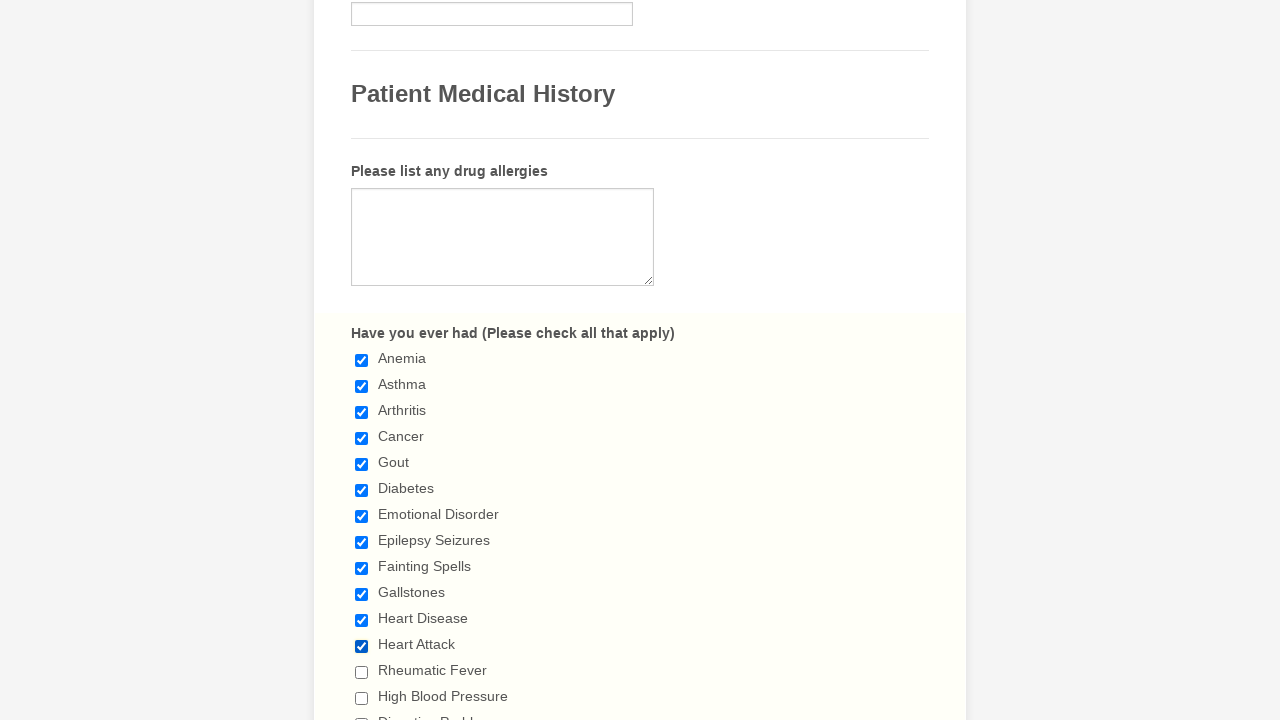

Waited 1 second after checkbox click
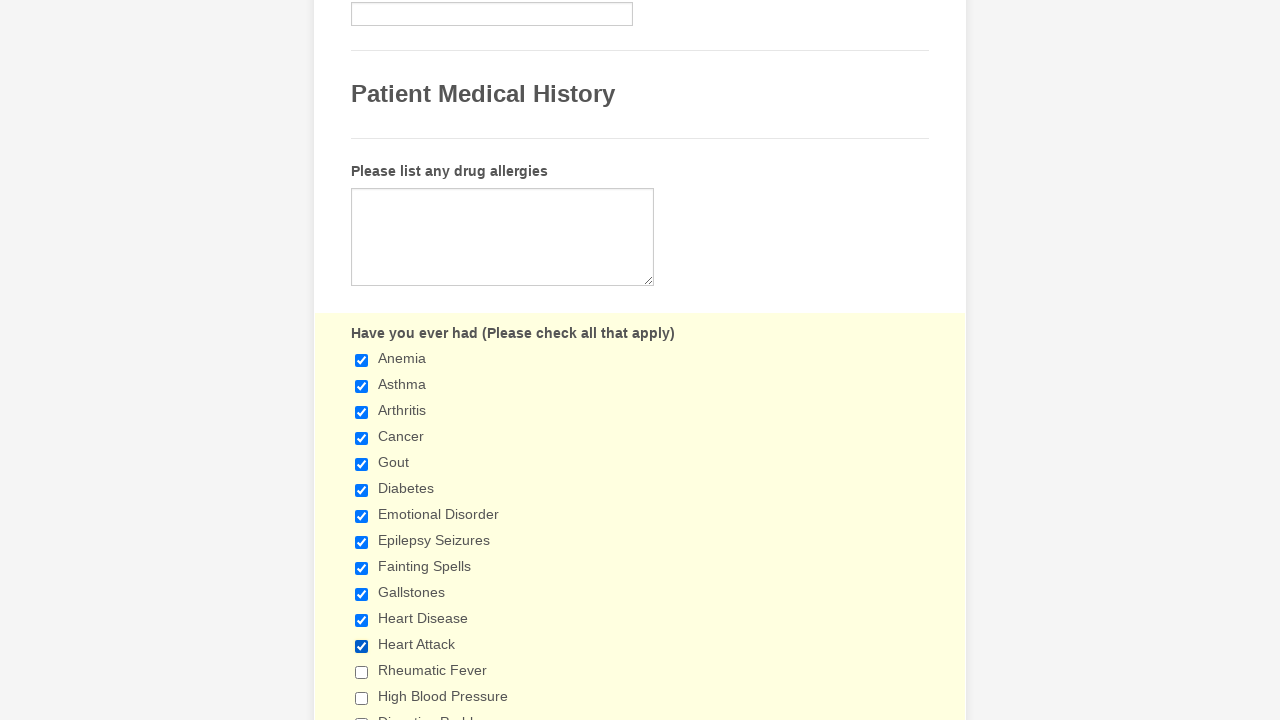

Clicked a checkbox at (362, 672) on input[type='checkbox'] >> nth=12
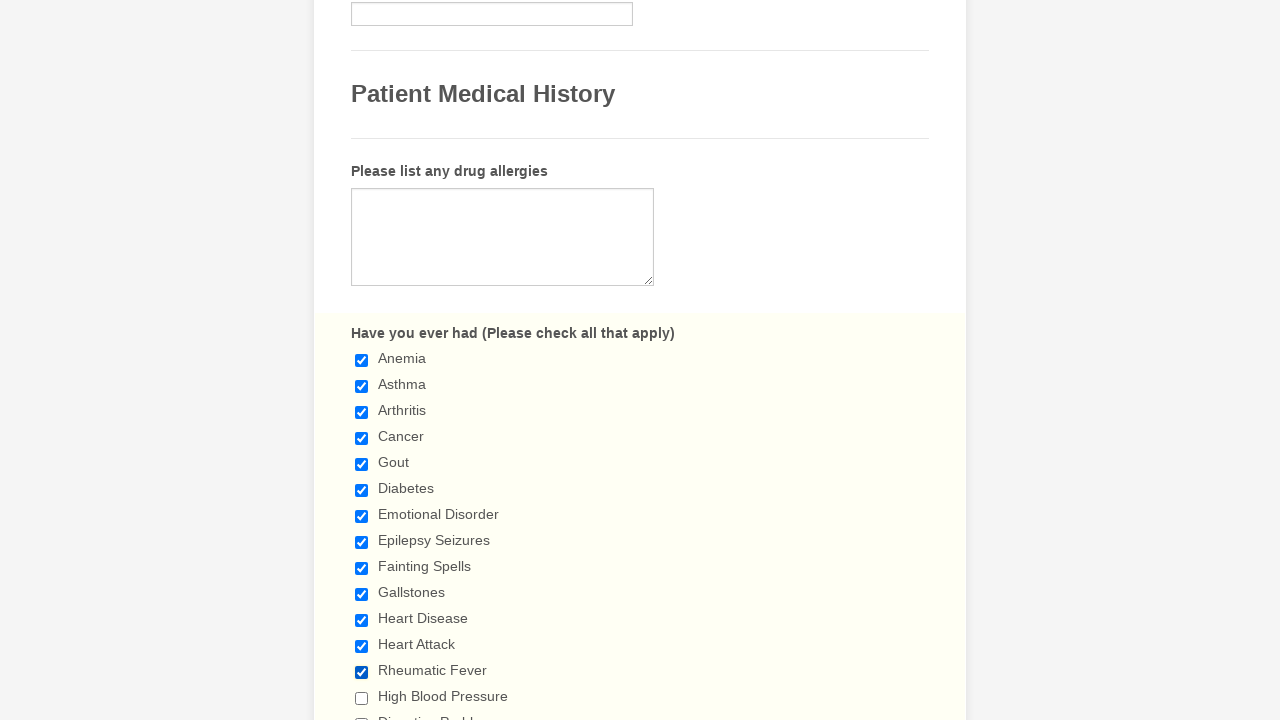

Waited 1 second after checkbox click
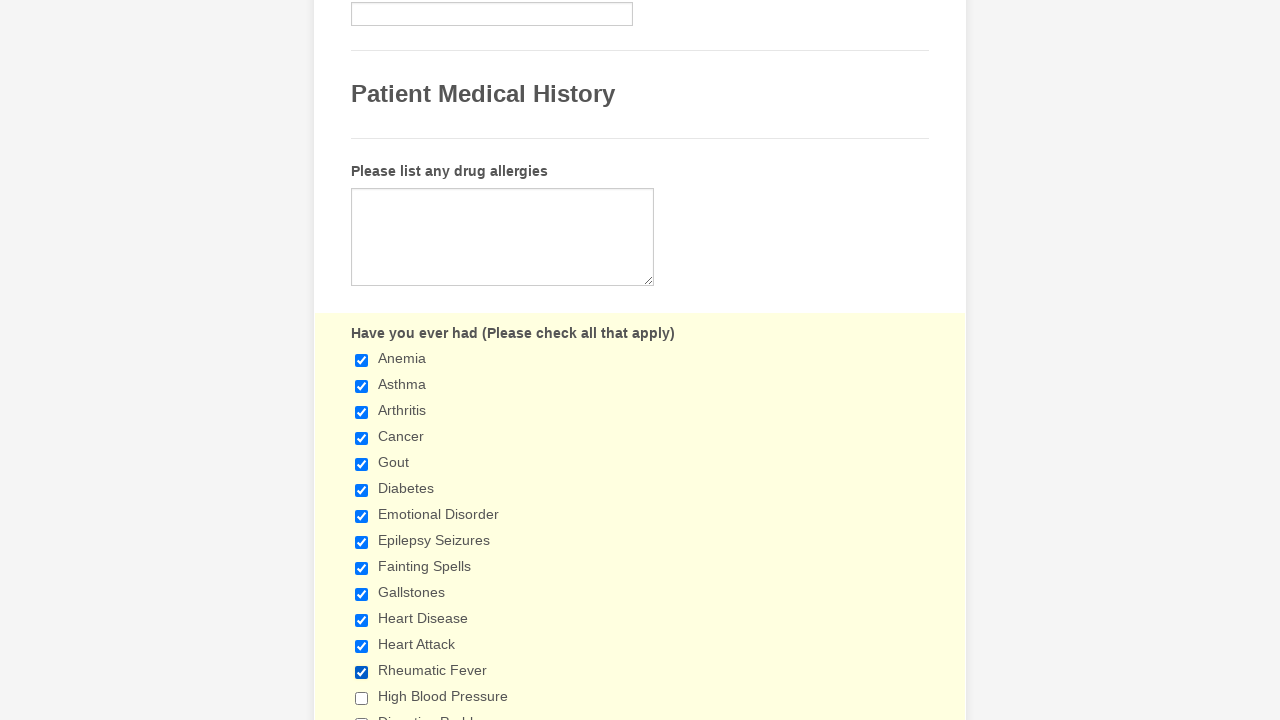

Clicked a checkbox at (362, 698) on input[type='checkbox'] >> nth=13
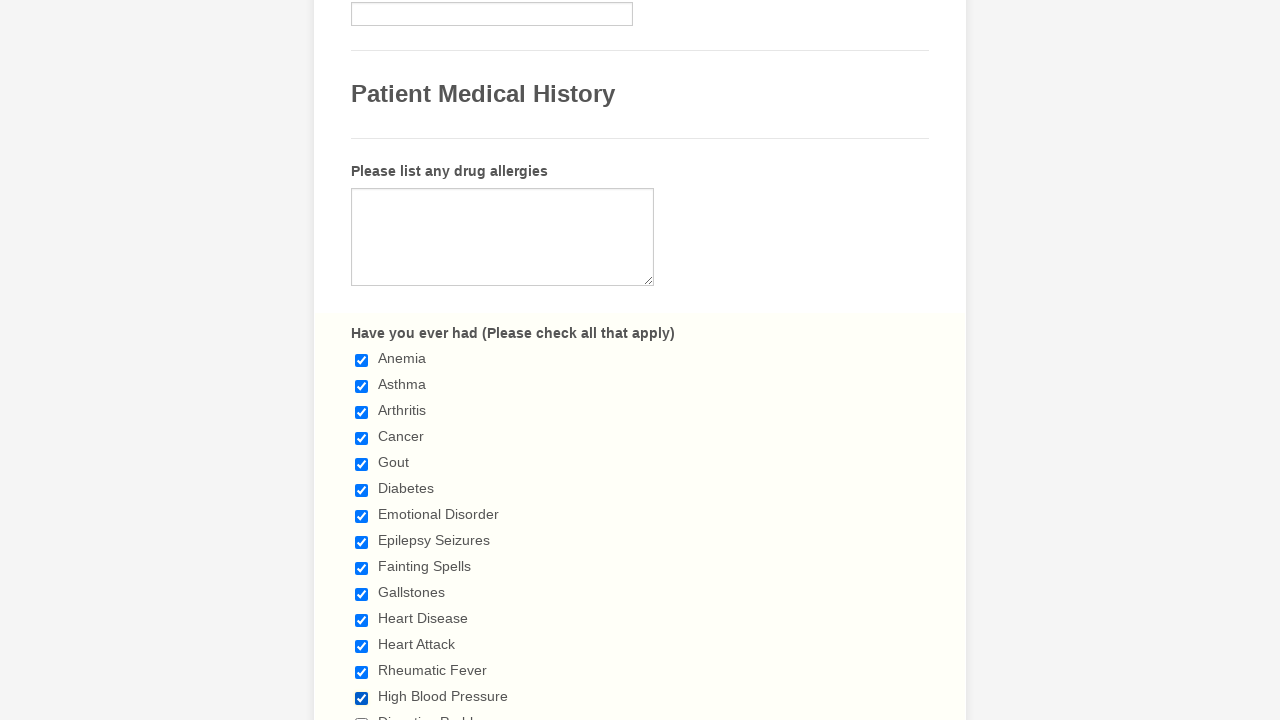

Waited 1 second after checkbox click
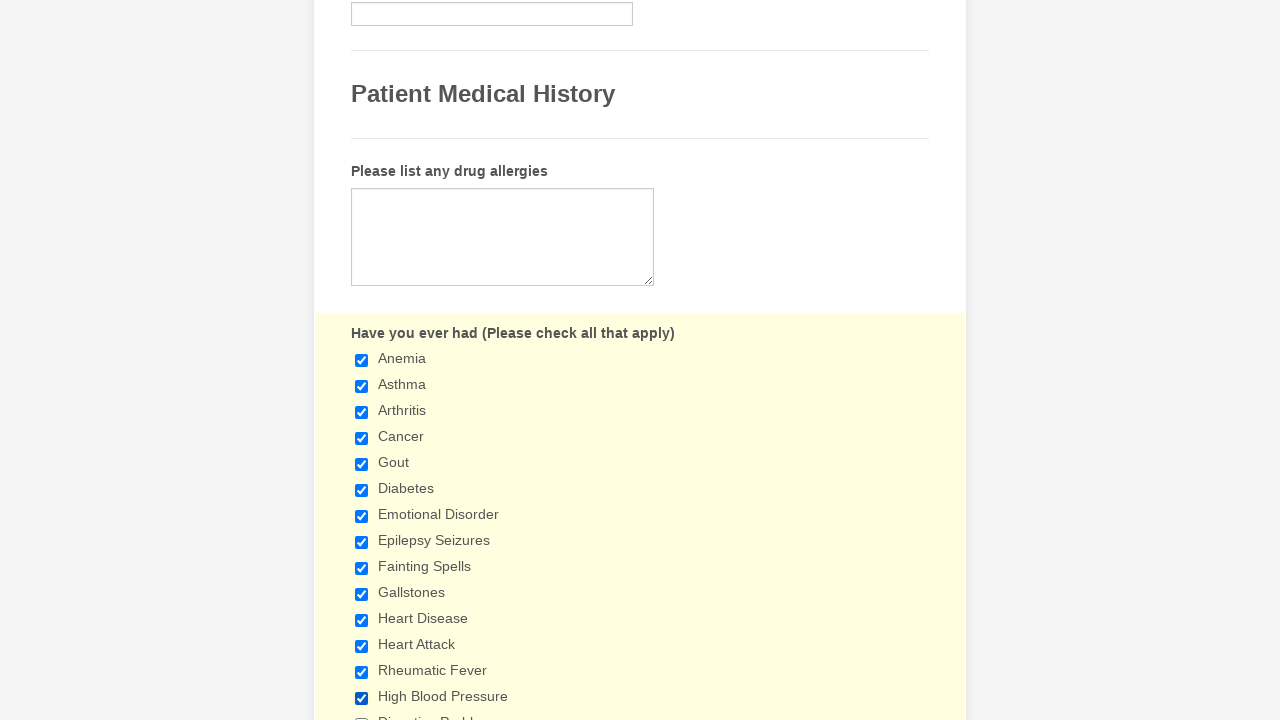

Clicked a checkbox at (362, 714) on input[type='checkbox'] >> nth=14
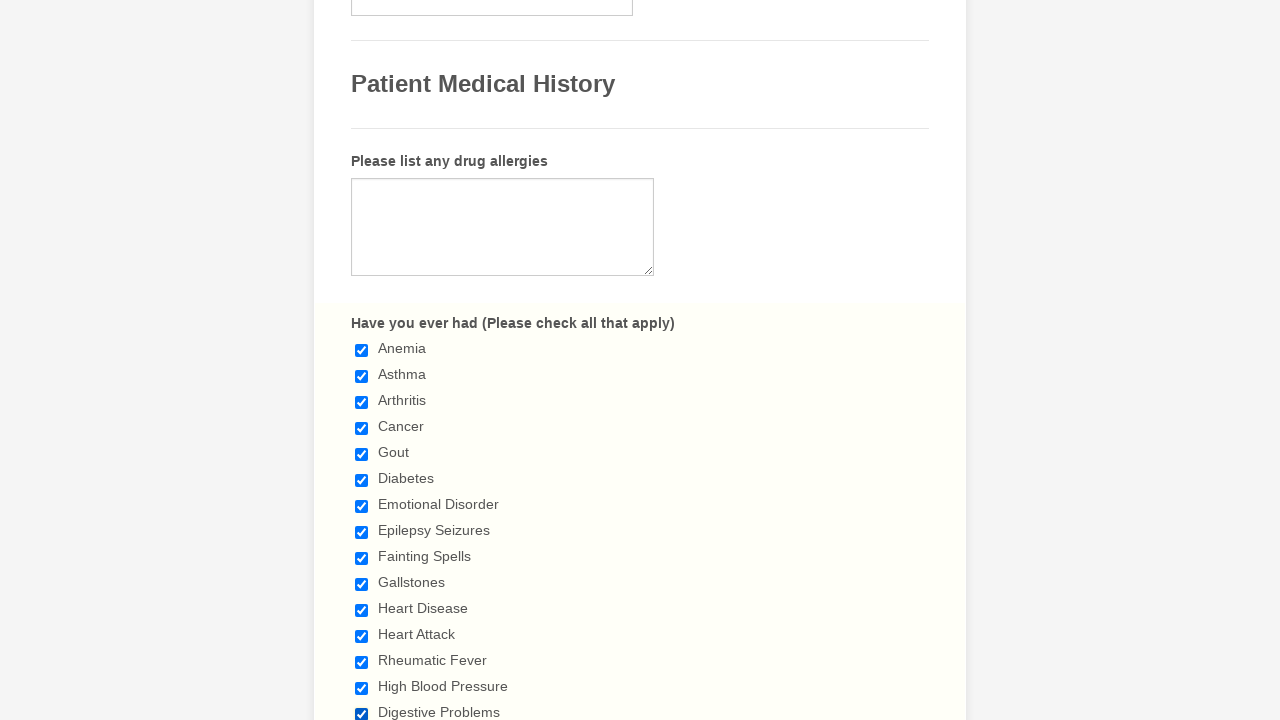

Waited 1 second after checkbox click
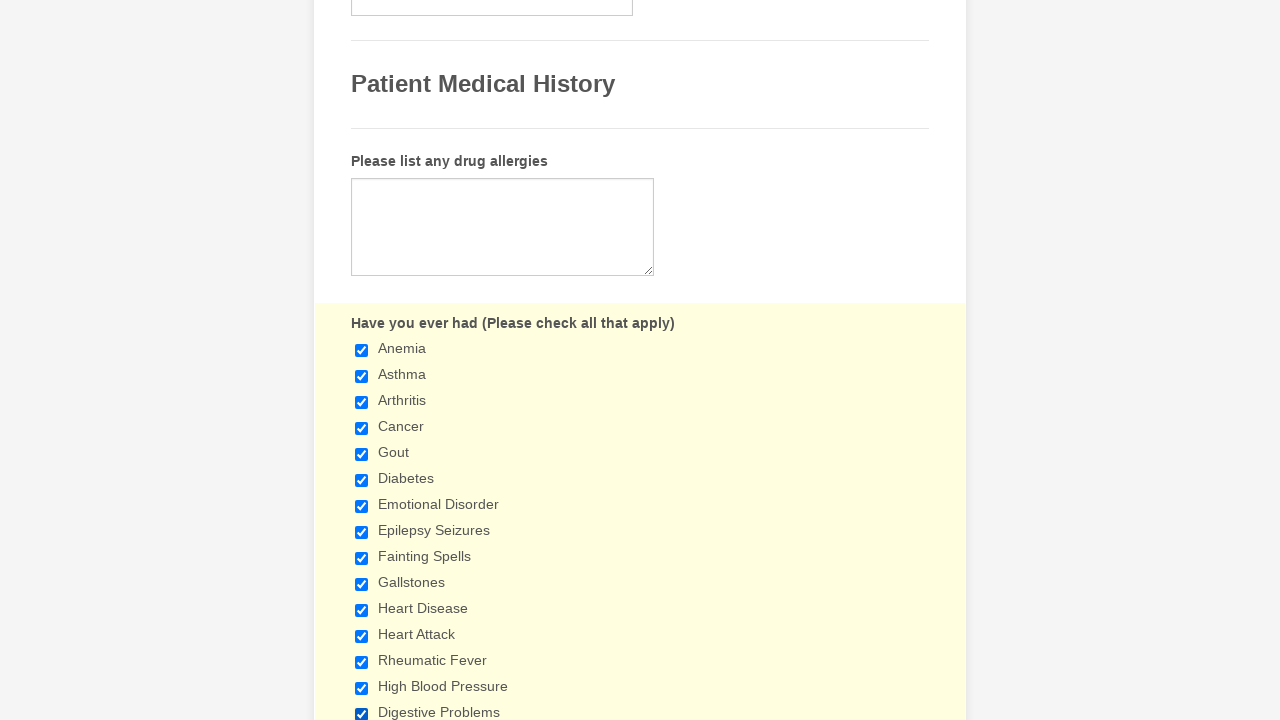

Clicked a checkbox at (362, 360) on input[type='checkbox'] >> nth=15
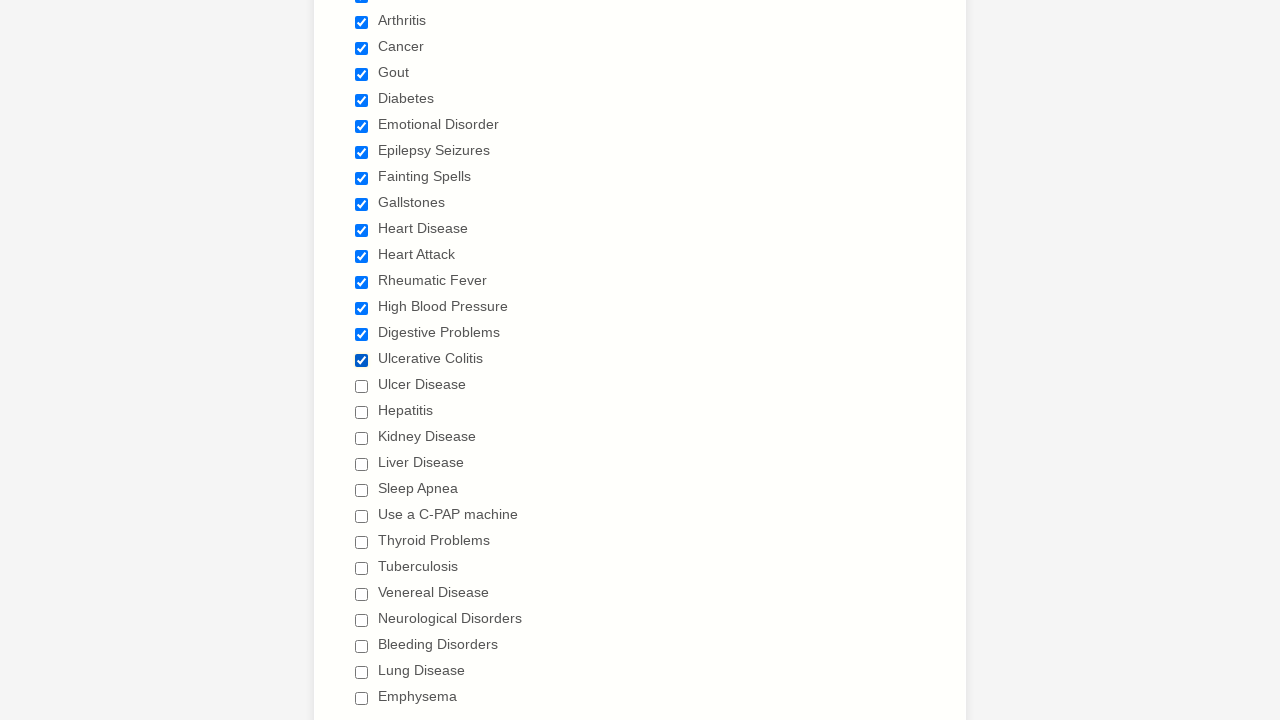

Waited 1 second after checkbox click
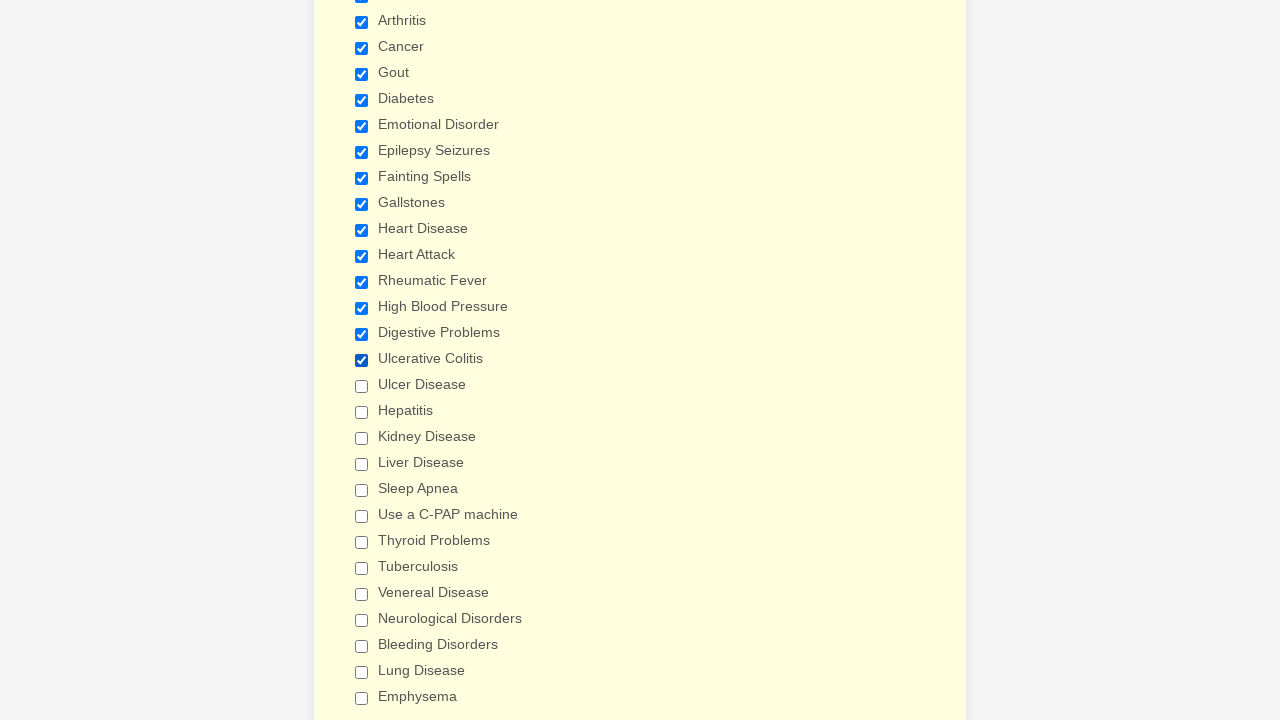

Clicked a checkbox at (362, 386) on input[type='checkbox'] >> nth=16
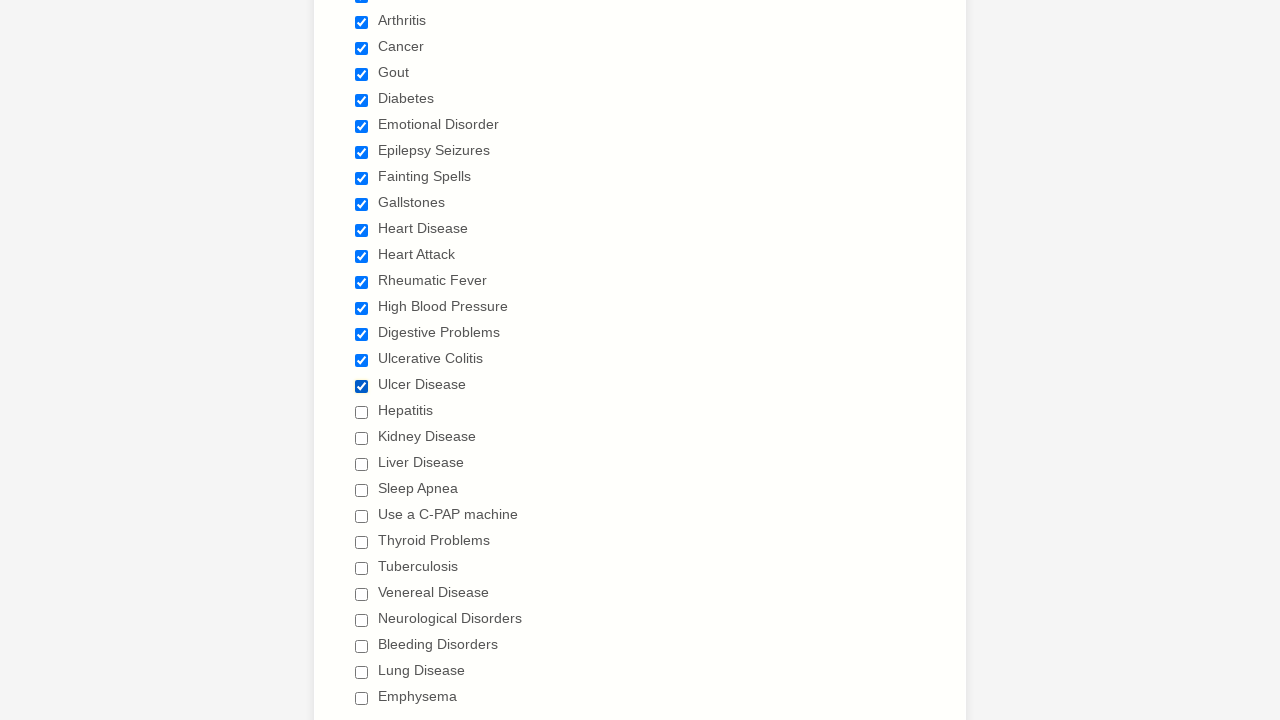

Waited 1 second after checkbox click
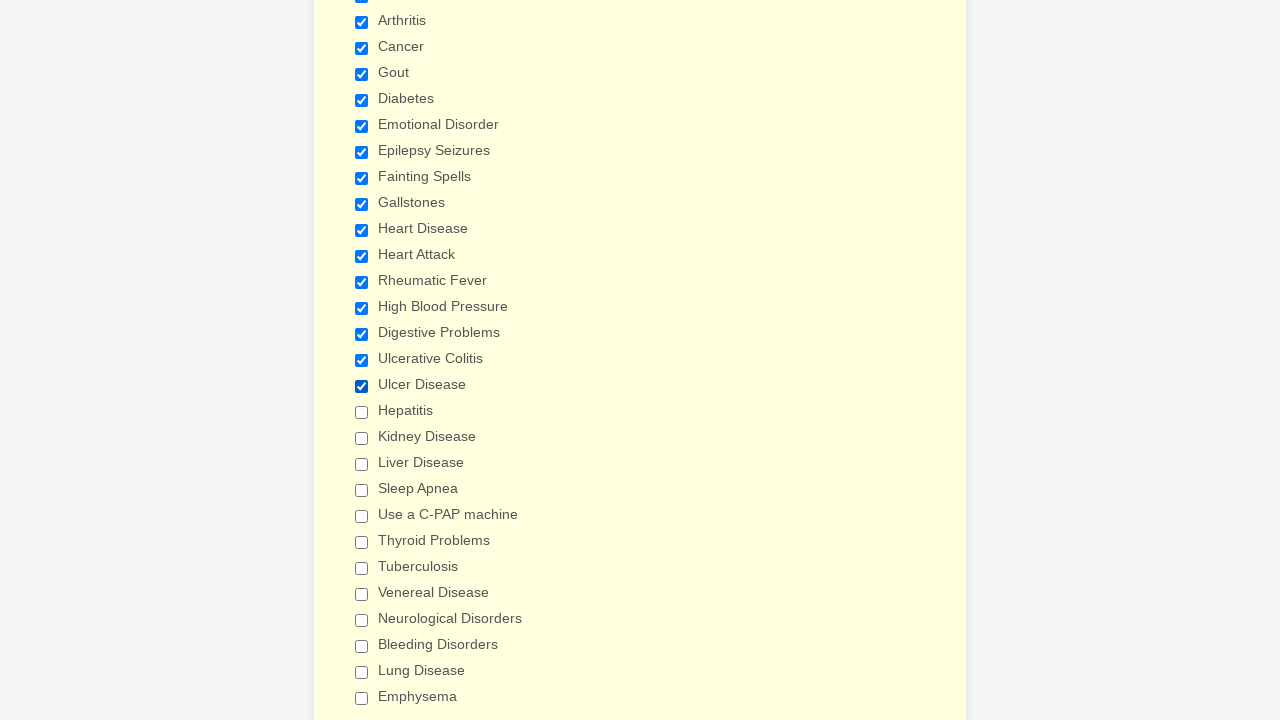

Clicked a checkbox at (362, 412) on input[type='checkbox'] >> nth=17
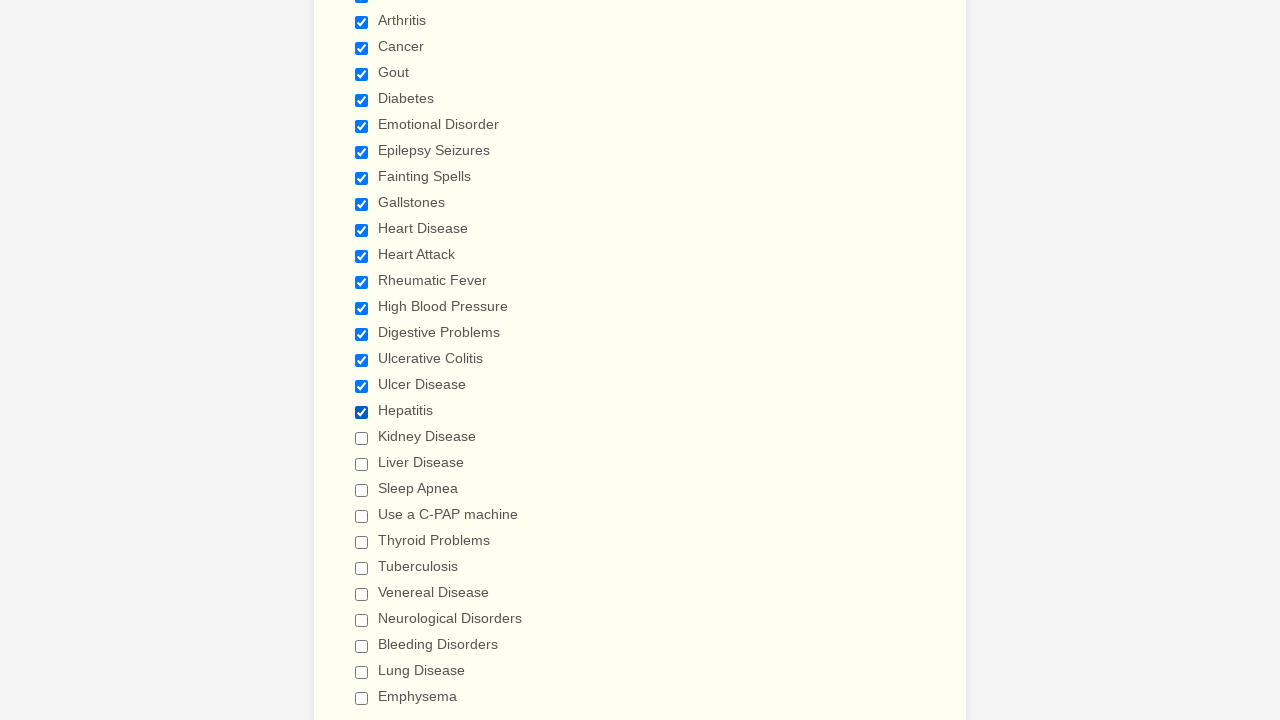

Waited 1 second after checkbox click
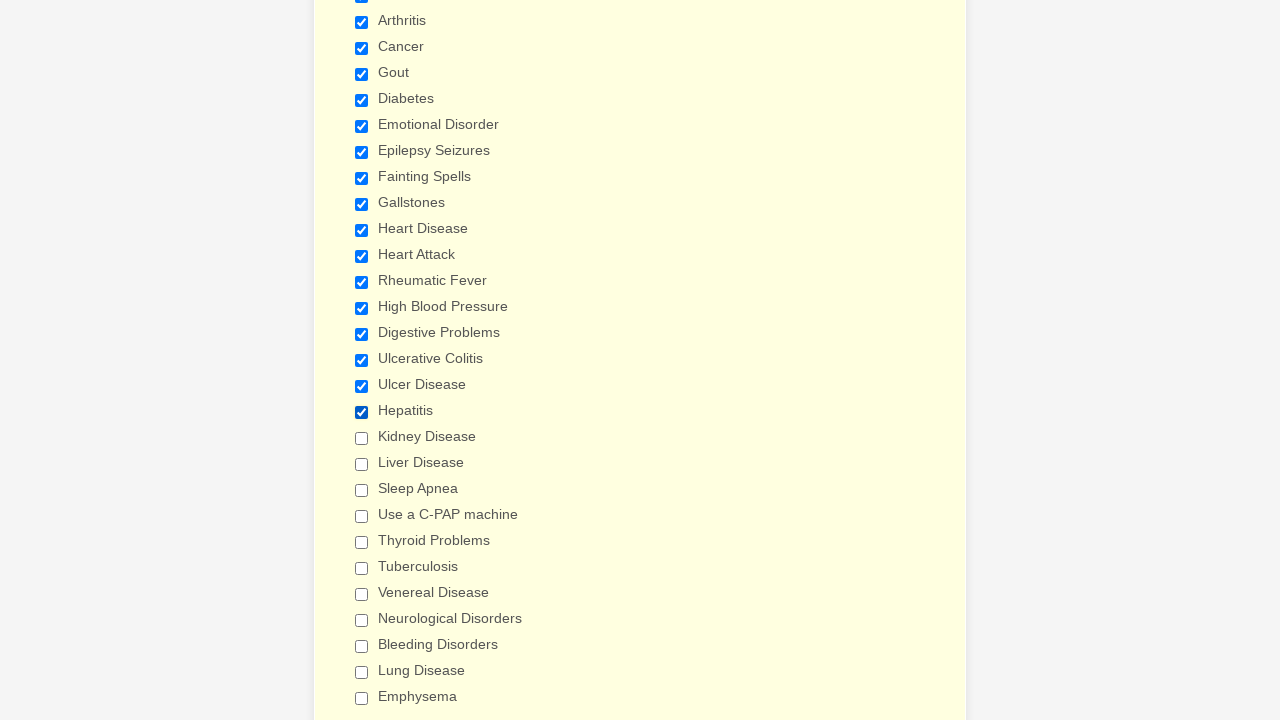

Clicked a checkbox at (362, 438) on input[type='checkbox'] >> nth=18
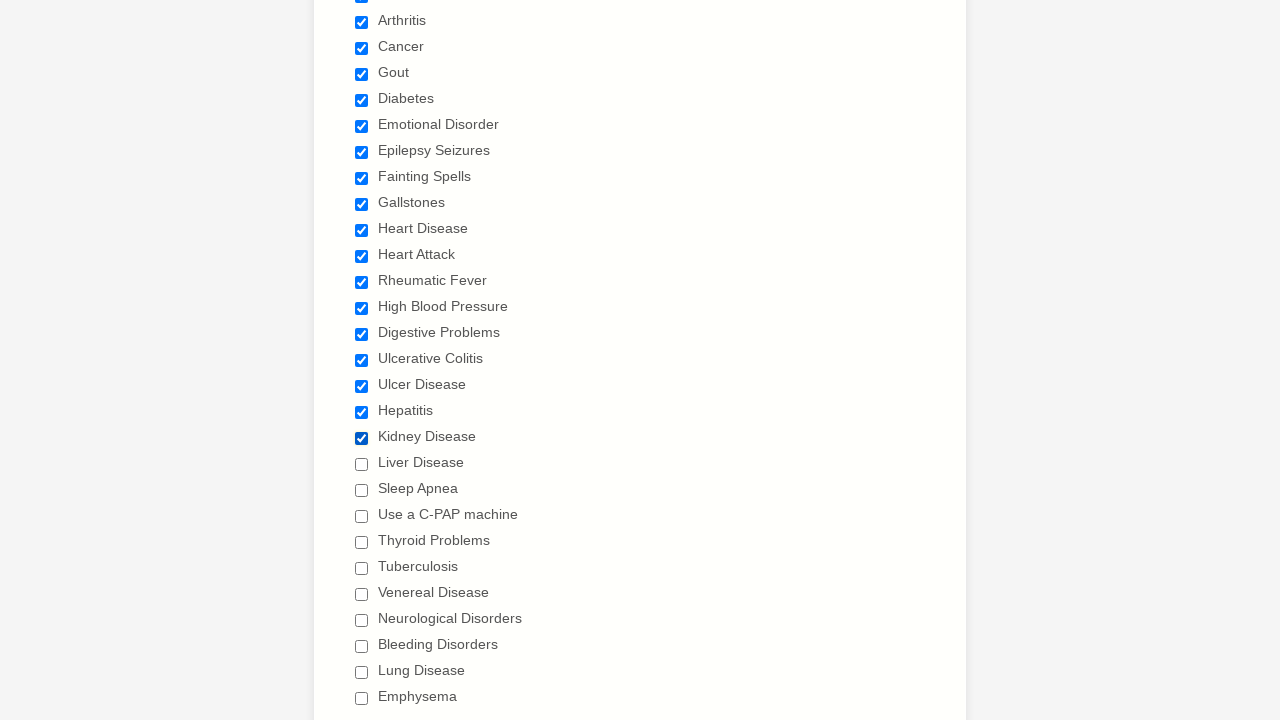

Waited 1 second after checkbox click
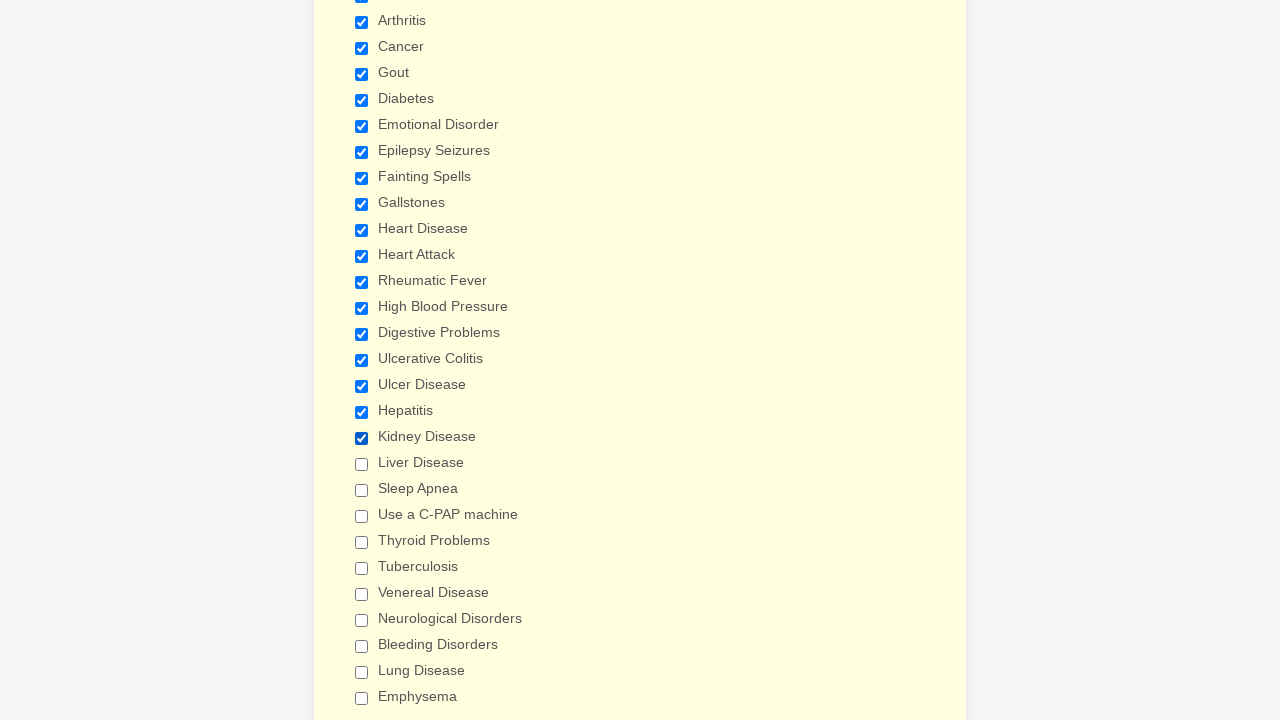

Clicked a checkbox at (362, 464) on input[type='checkbox'] >> nth=19
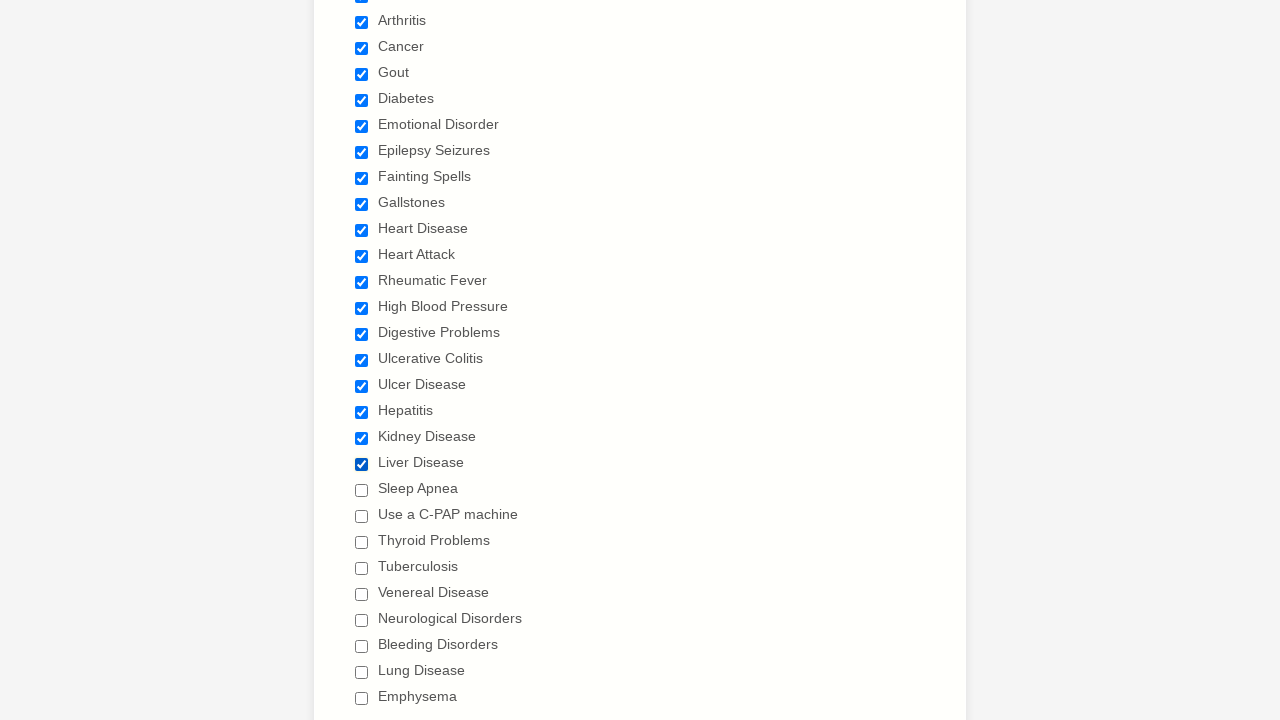

Waited 1 second after checkbox click
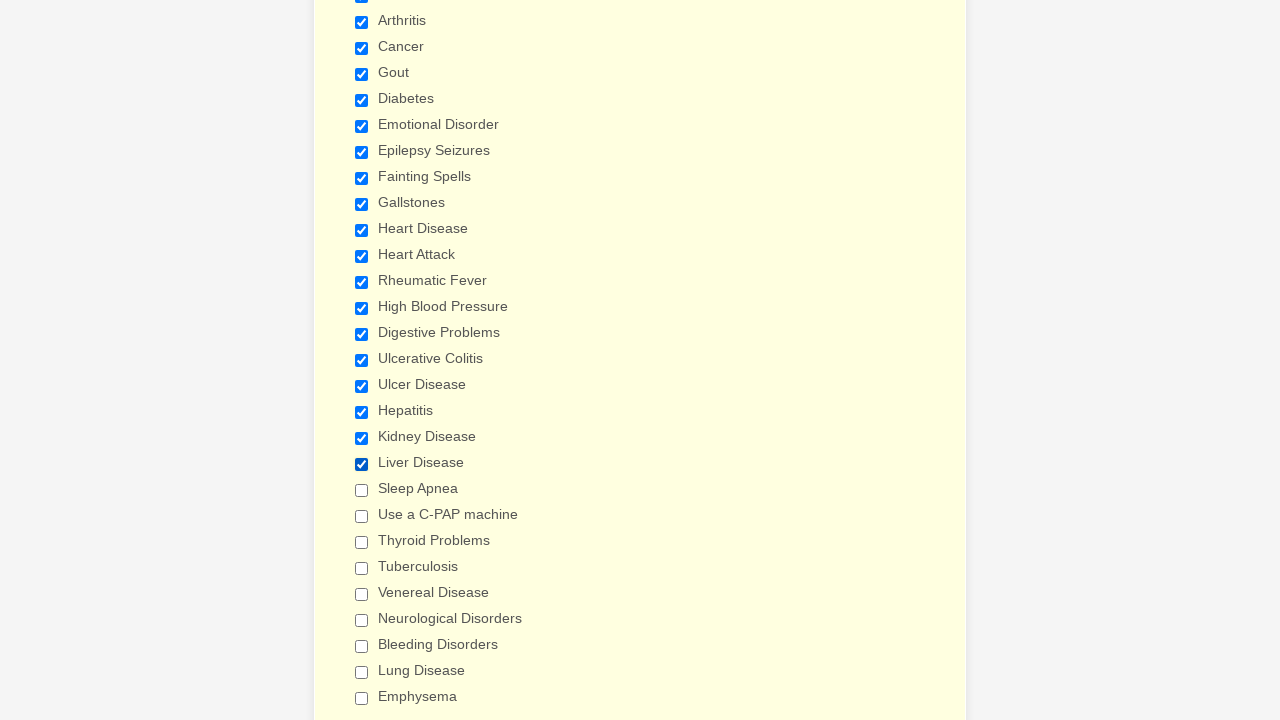

Clicked a checkbox at (362, 490) on input[type='checkbox'] >> nth=20
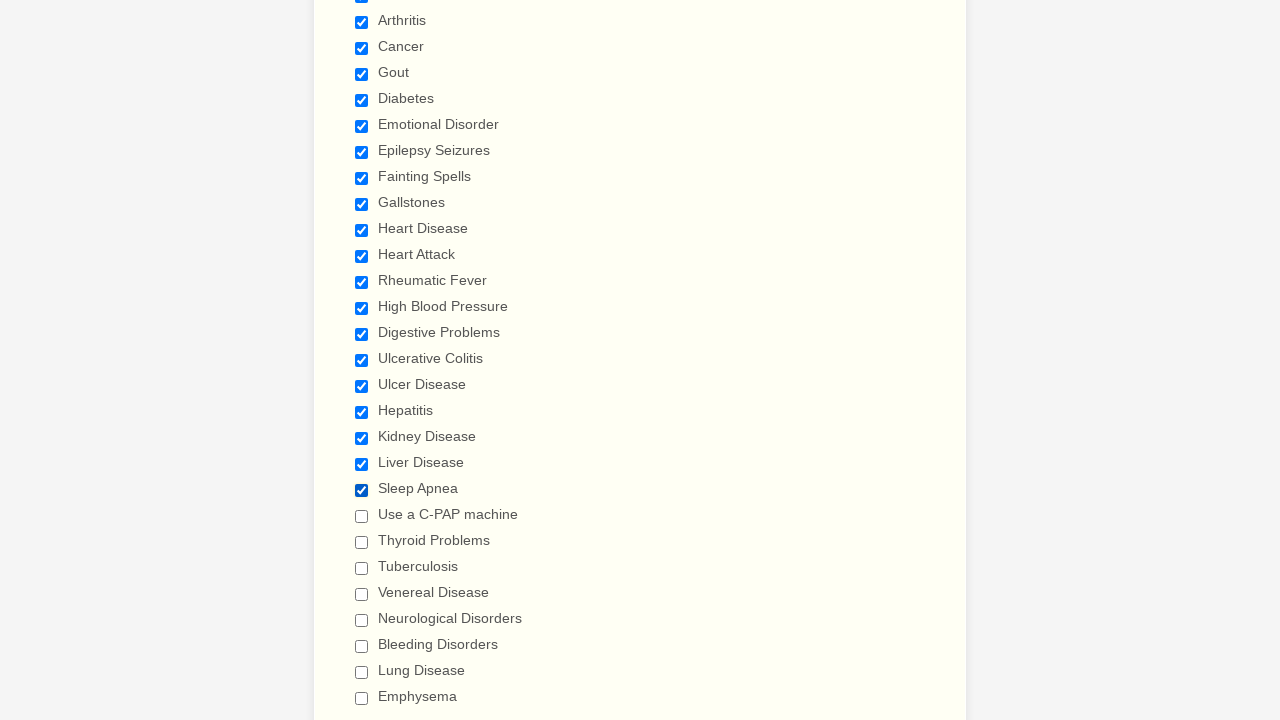

Waited 1 second after checkbox click
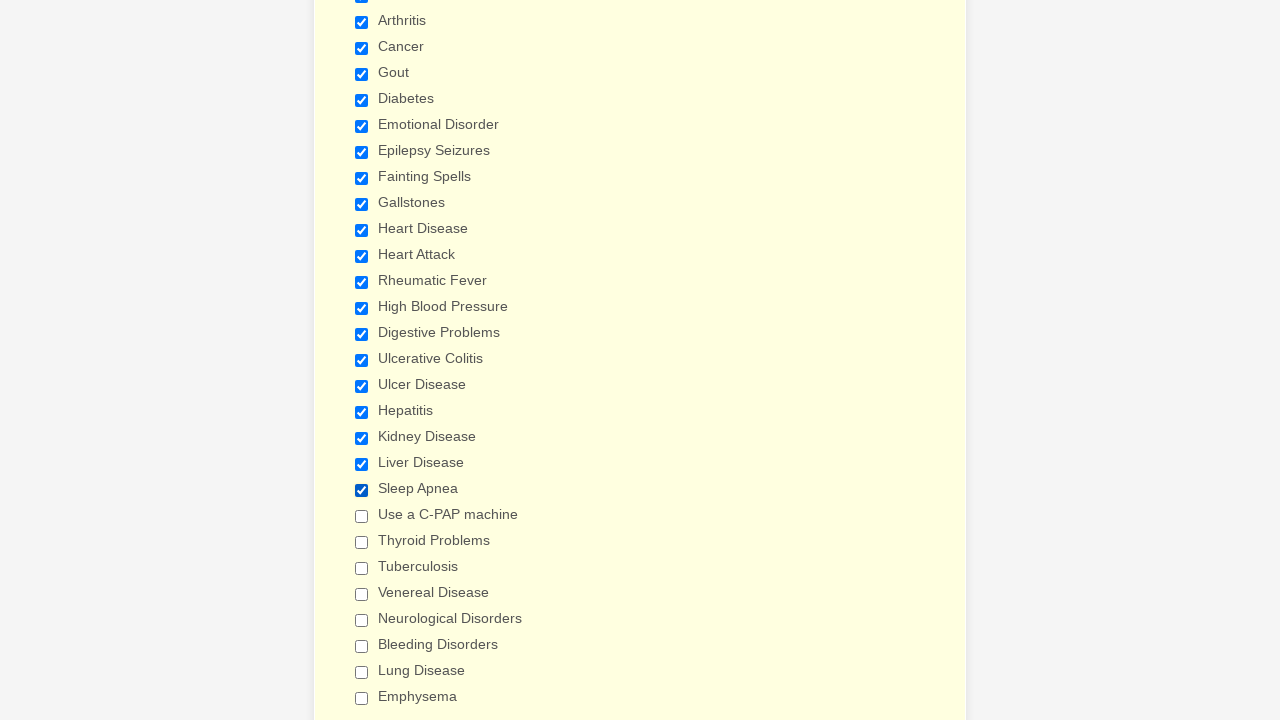

Clicked a checkbox at (362, 516) on input[type='checkbox'] >> nth=21
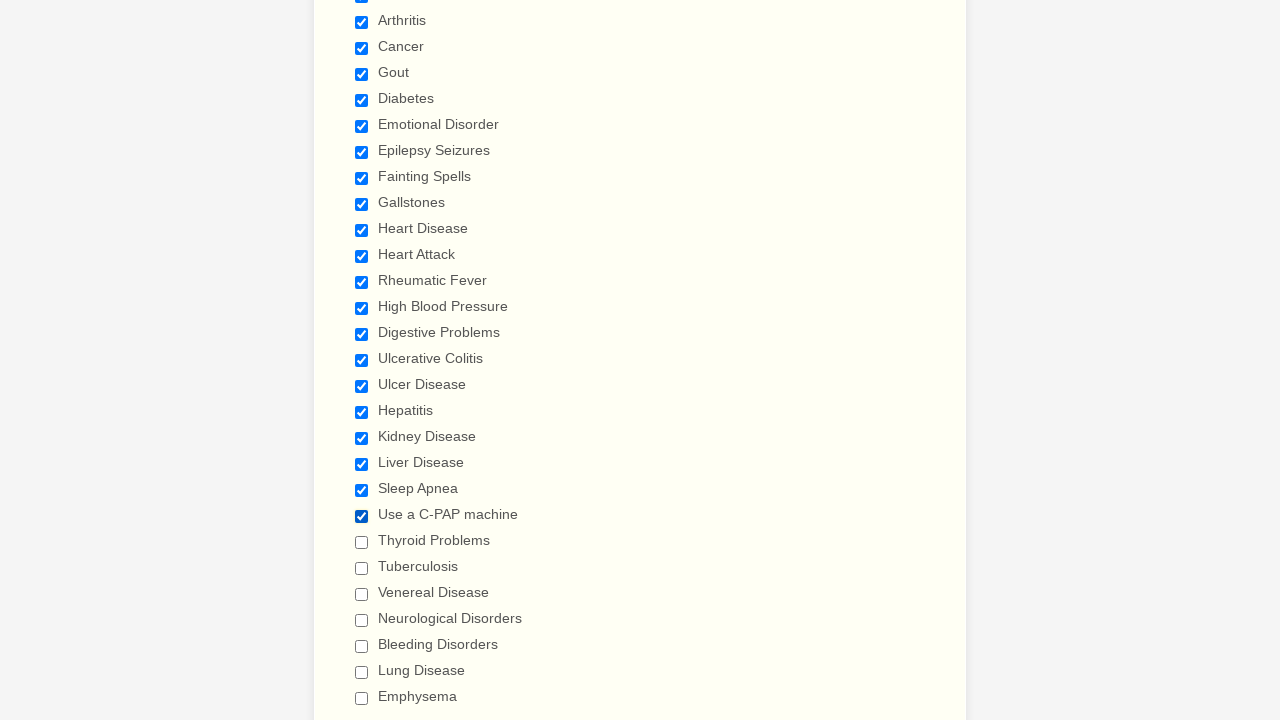

Waited 1 second after checkbox click
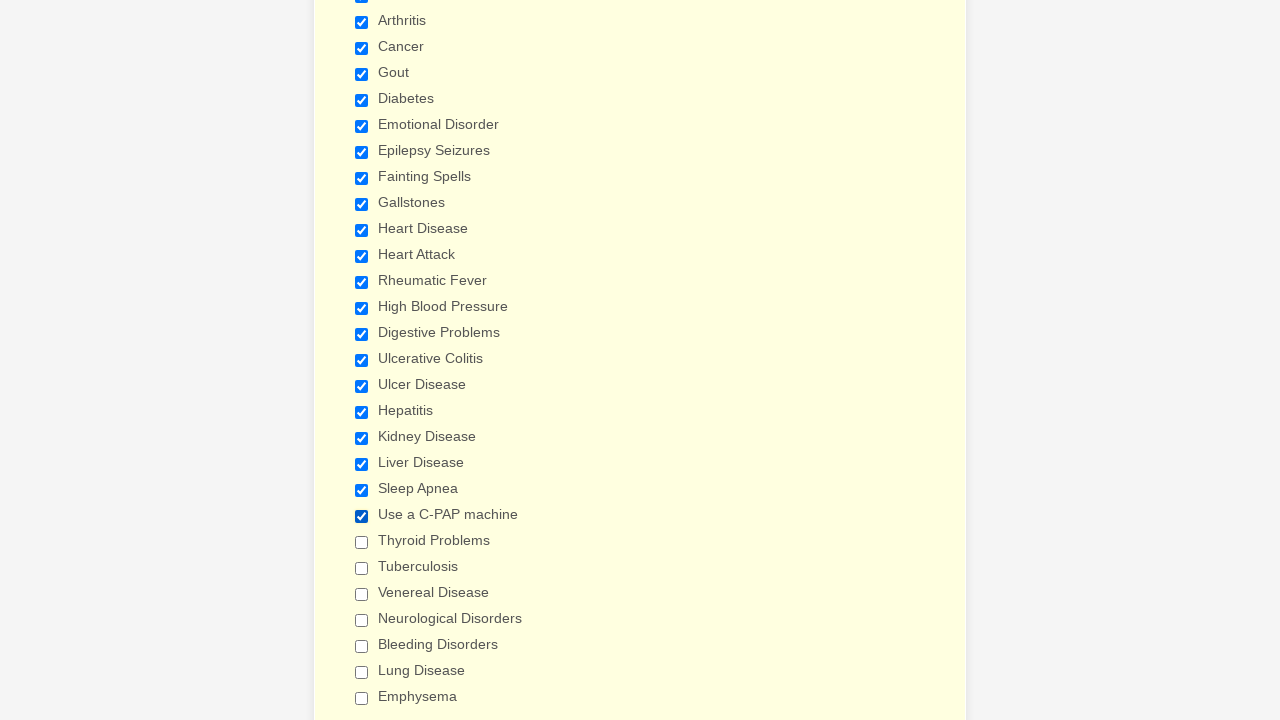

Clicked a checkbox at (362, 542) on input[type='checkbox'] >> nth=22
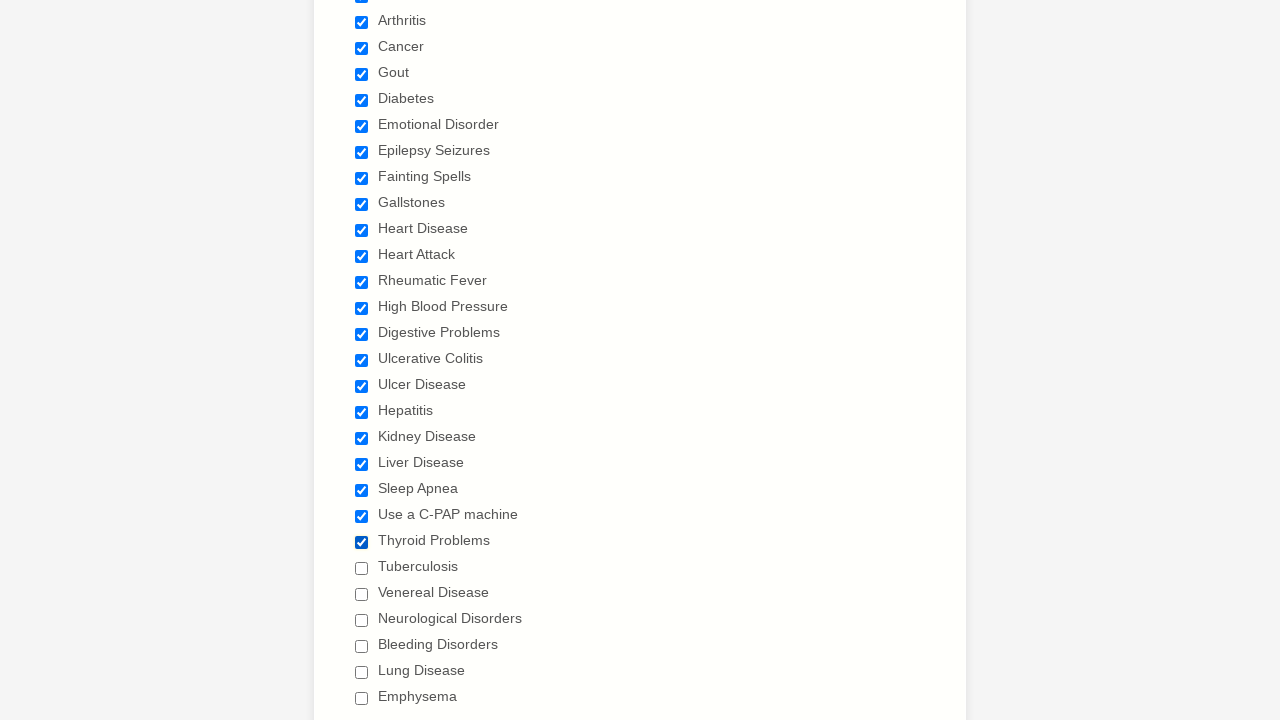

Waited 1 second after checkbox click
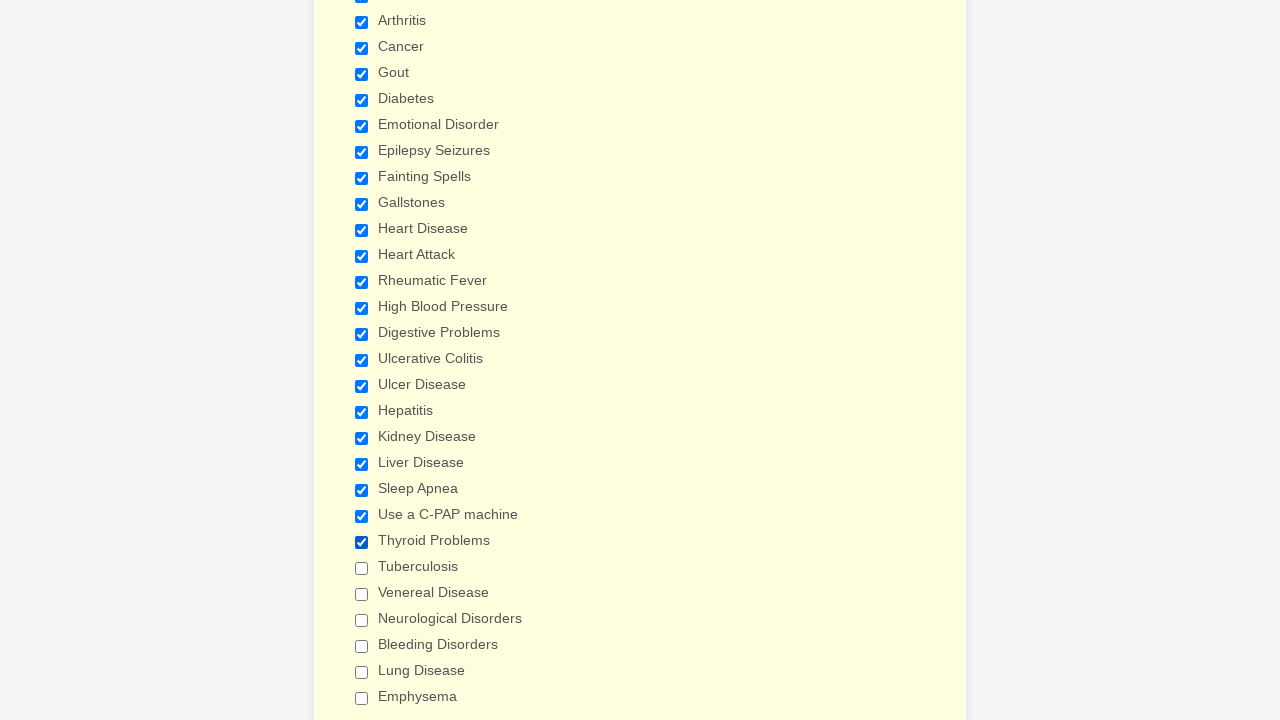

Clicked a checkbox at (362, 568) on input[type='checkbox'] >> nth=23
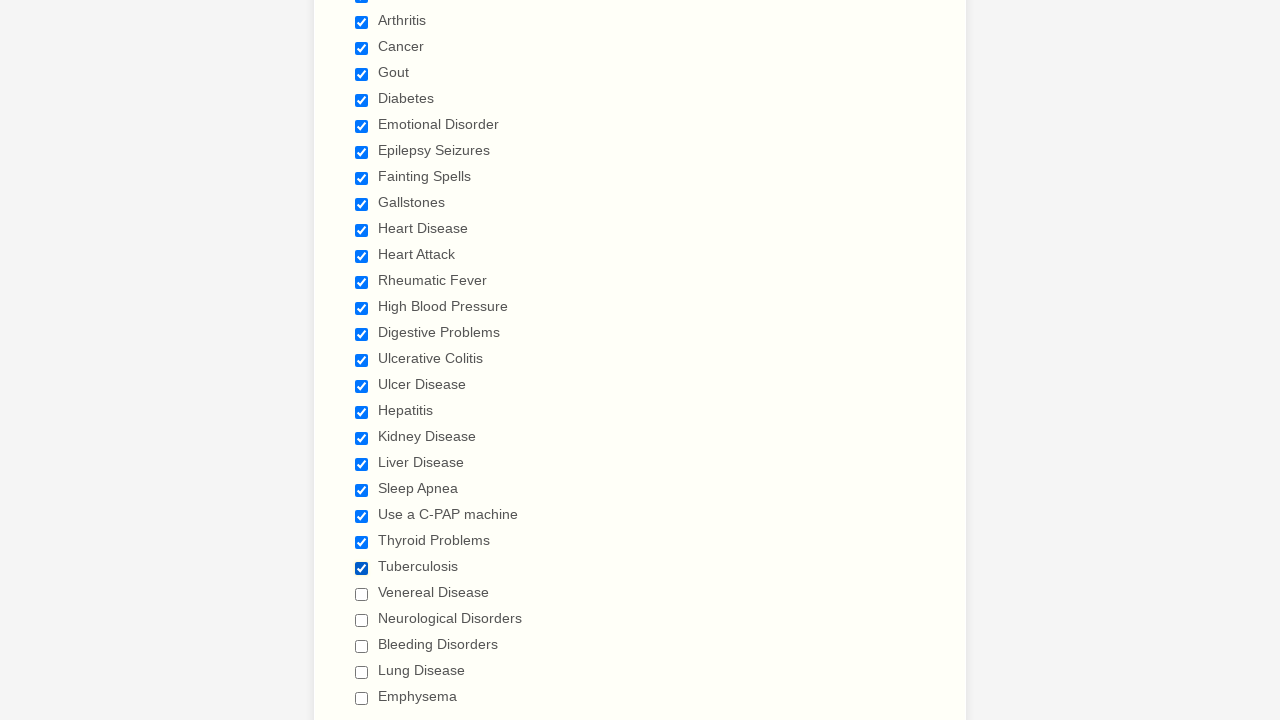

Waited 1 second after checkbox click
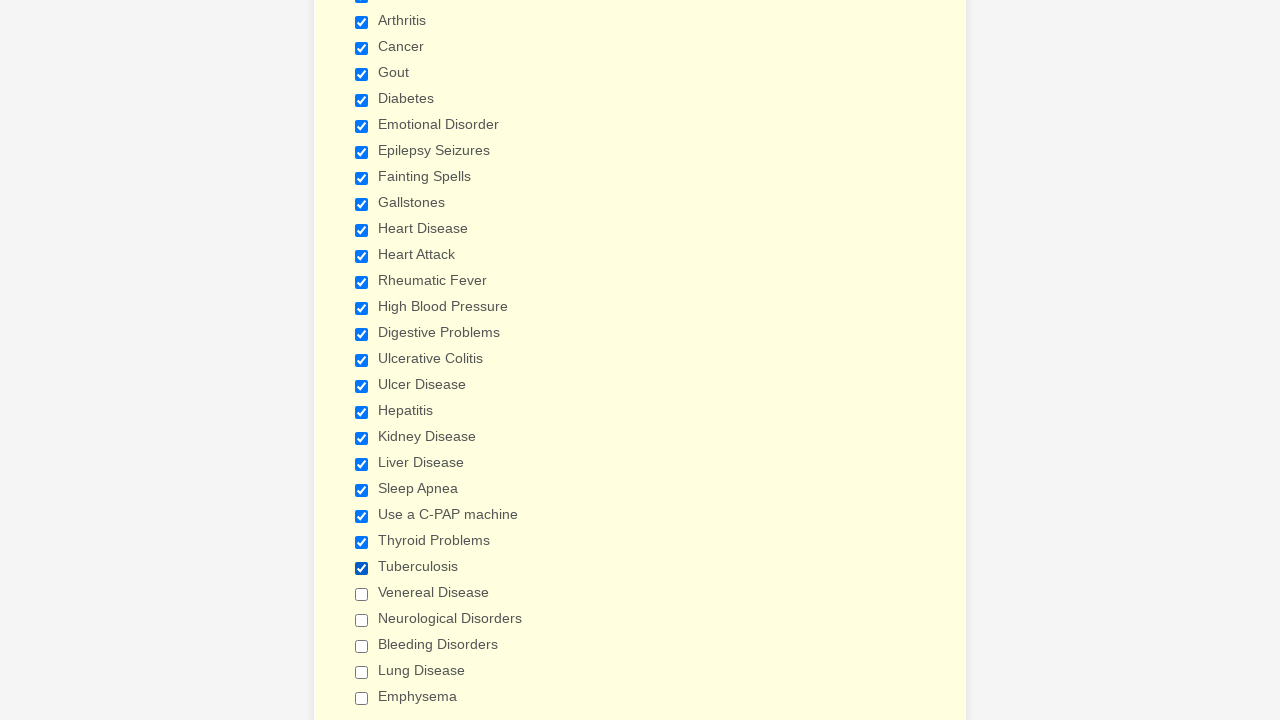

Clicked a checkbox at (362, 594) on input[type='checkbox'] >> nth=24
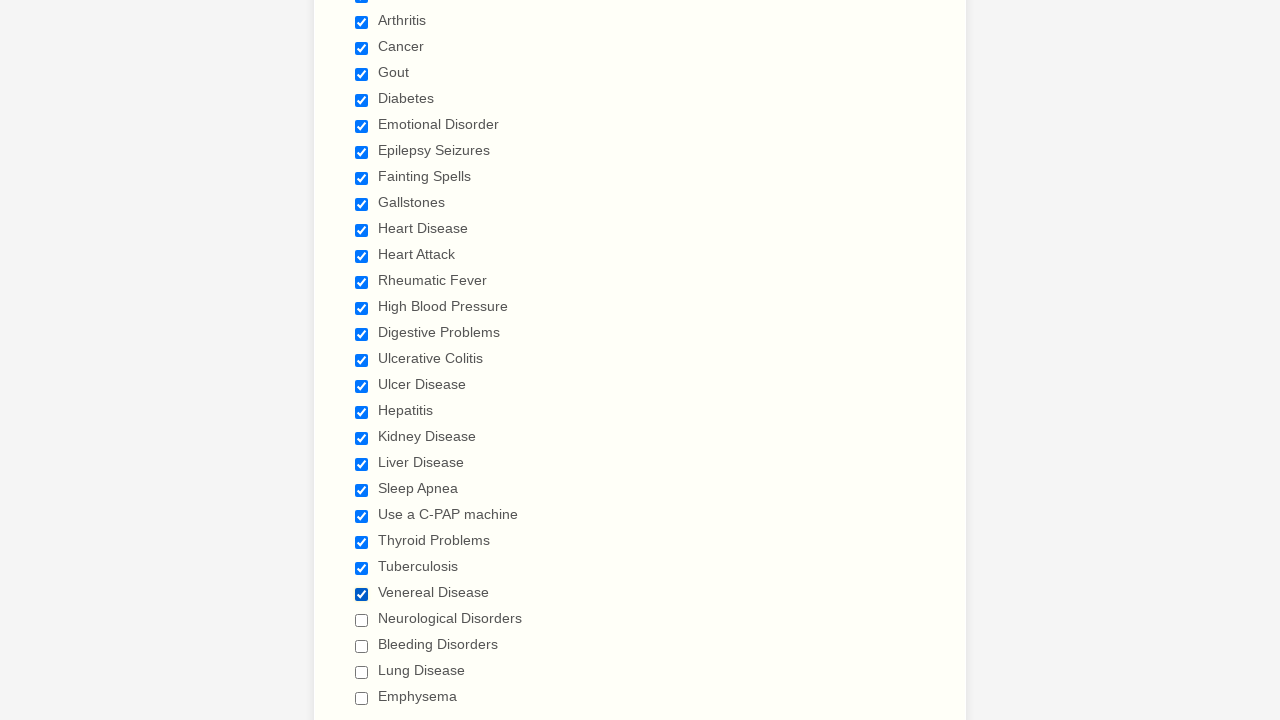

Waited 1 second after checkbox click
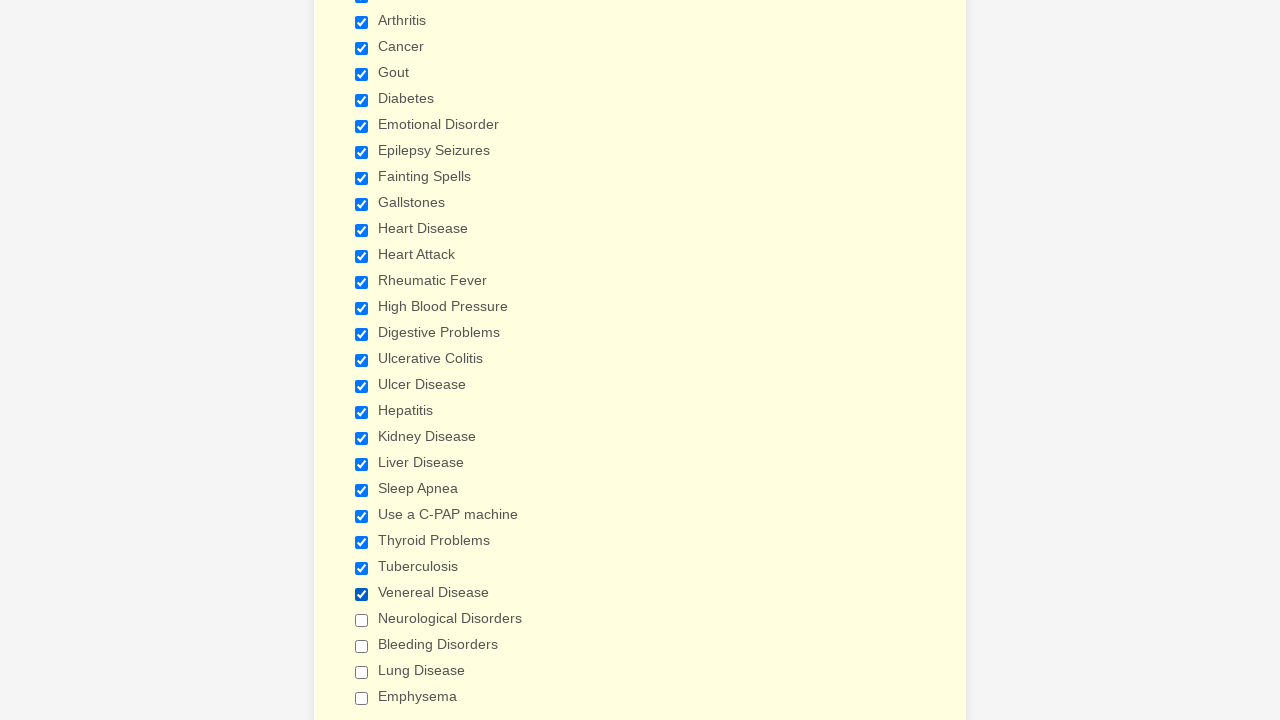

Clicked a checkbox at (362, 620) on input[type='checkbox'] >> nth=25
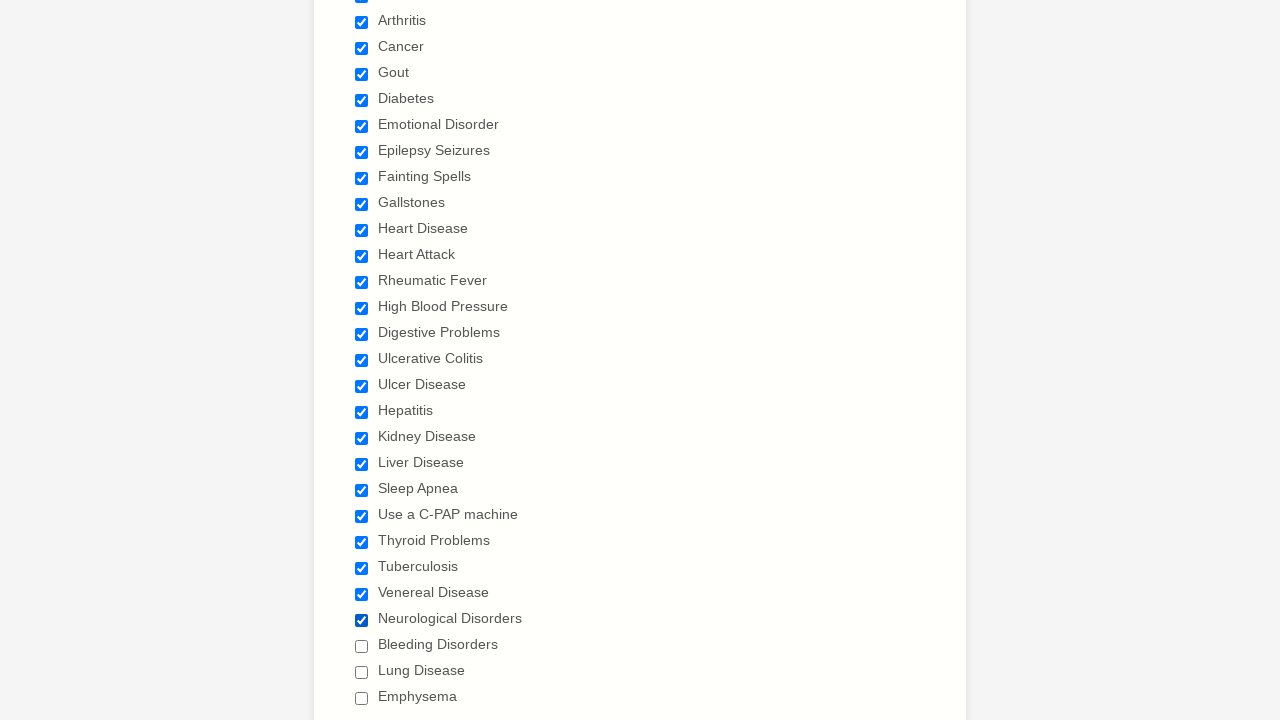

Waited 1 second after checkbox click
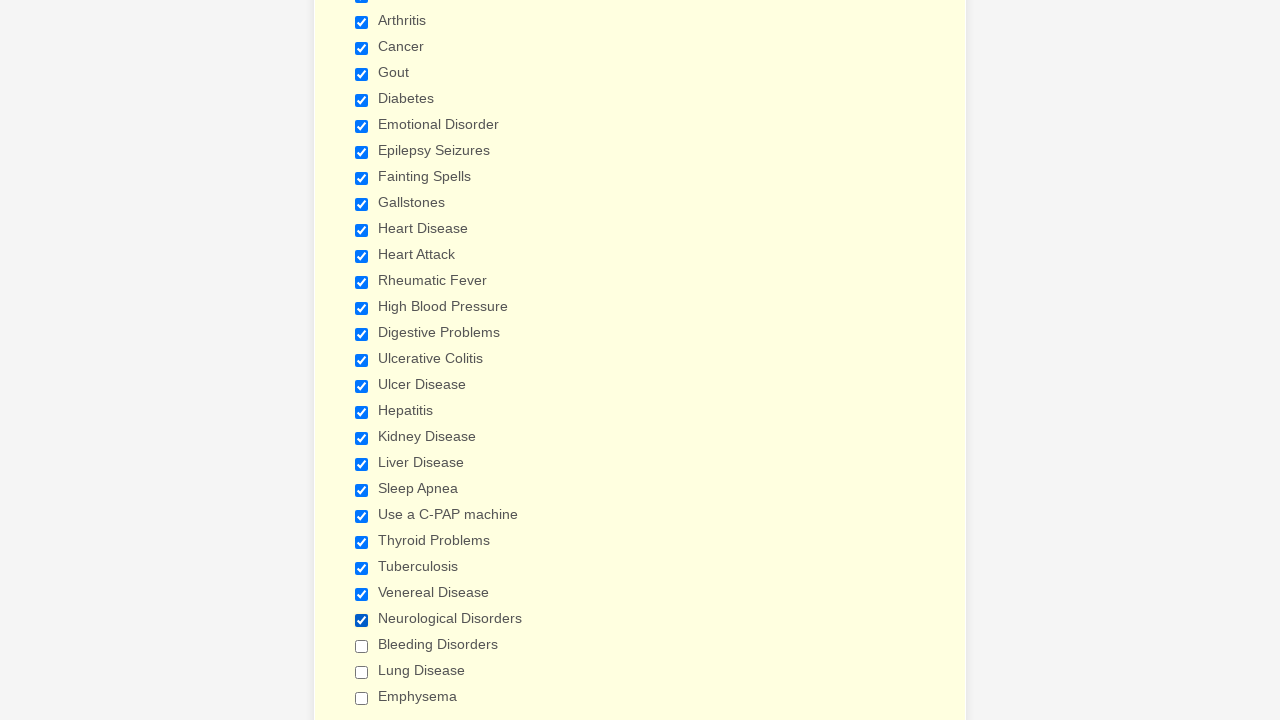

Clicked a checkbox at (362, 646) on input[type='checkbox'] >> nth=26
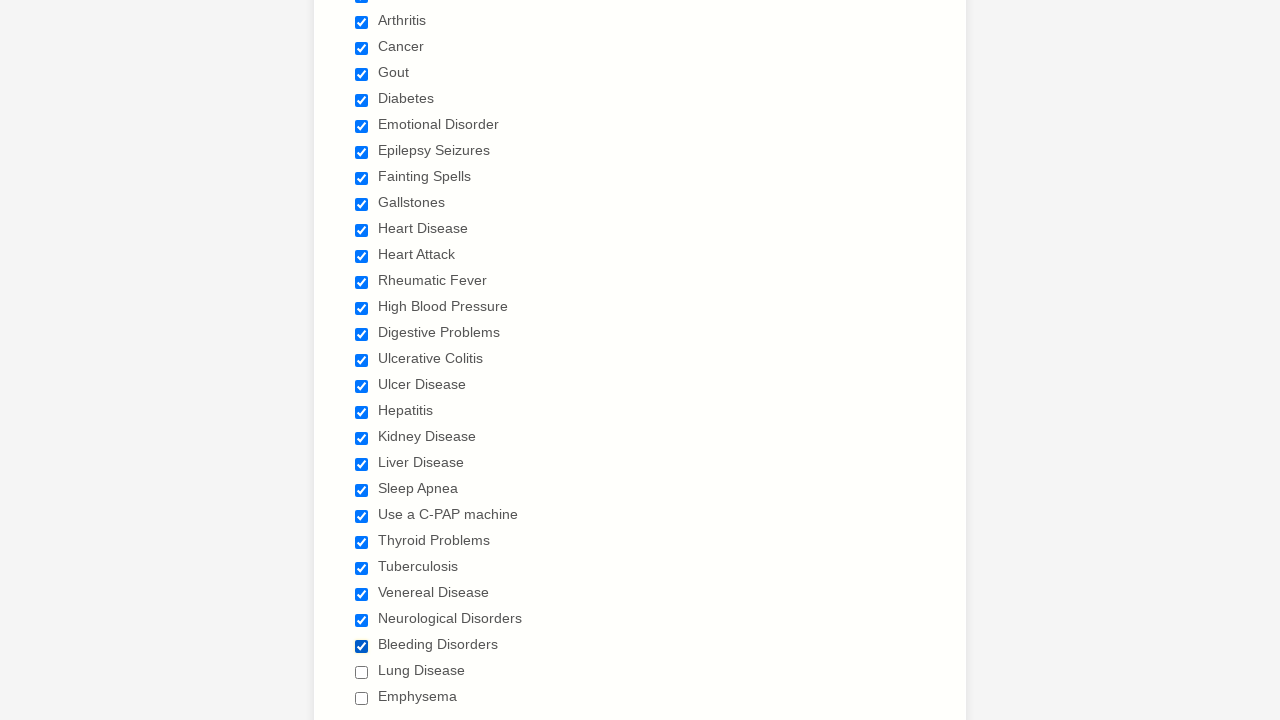

Waited 1 second after checkbox click
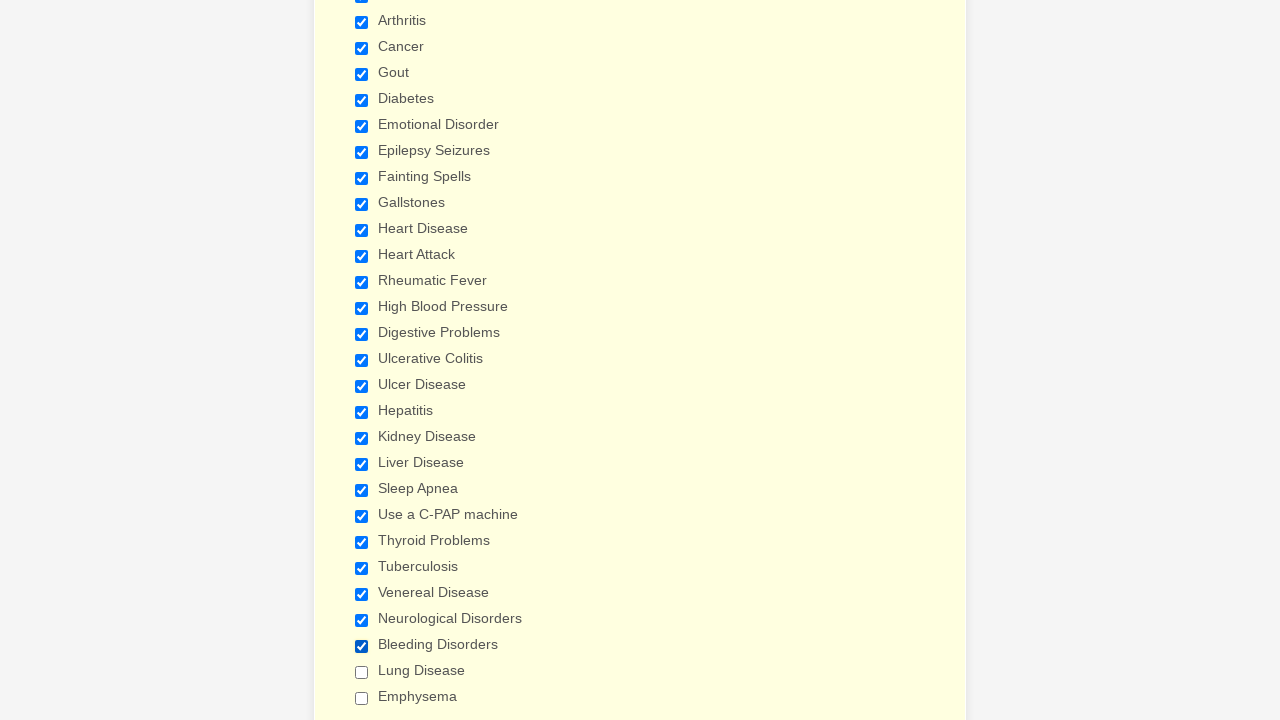

Clicked a checkbox at (362, 672) on input[type='checkbox'] >> nth=27
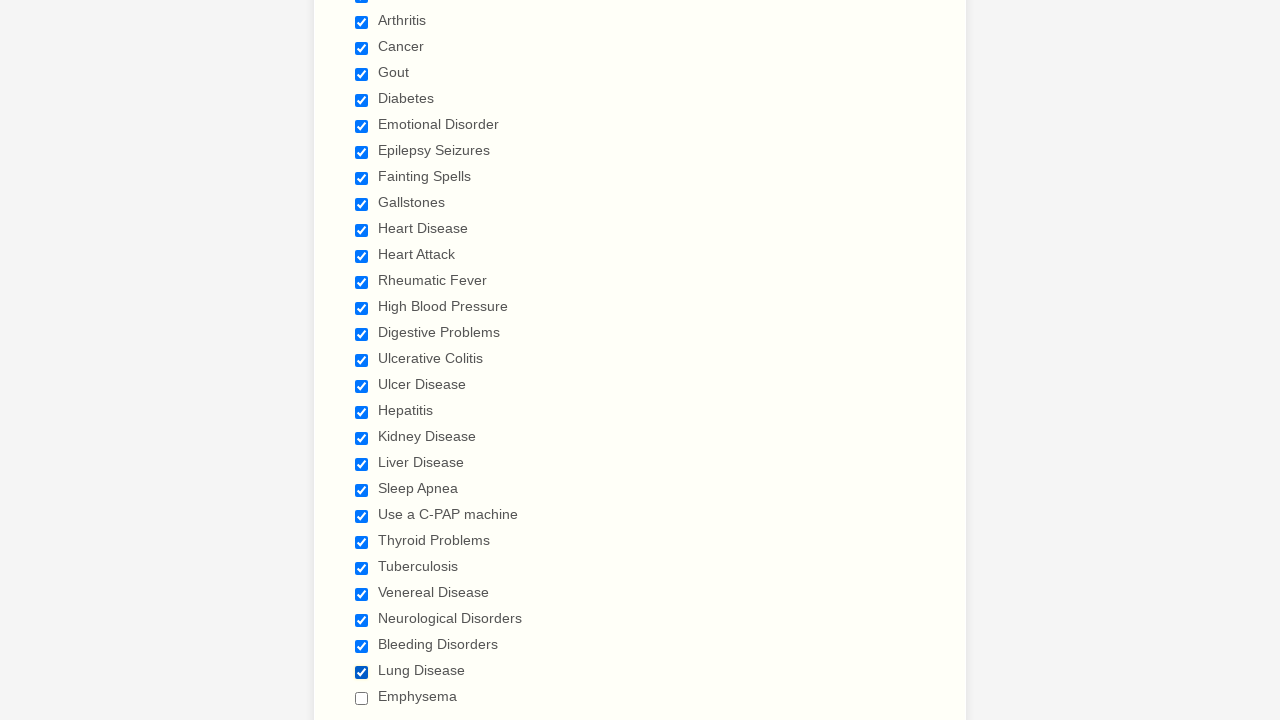

Waited 1 second after checkbox click
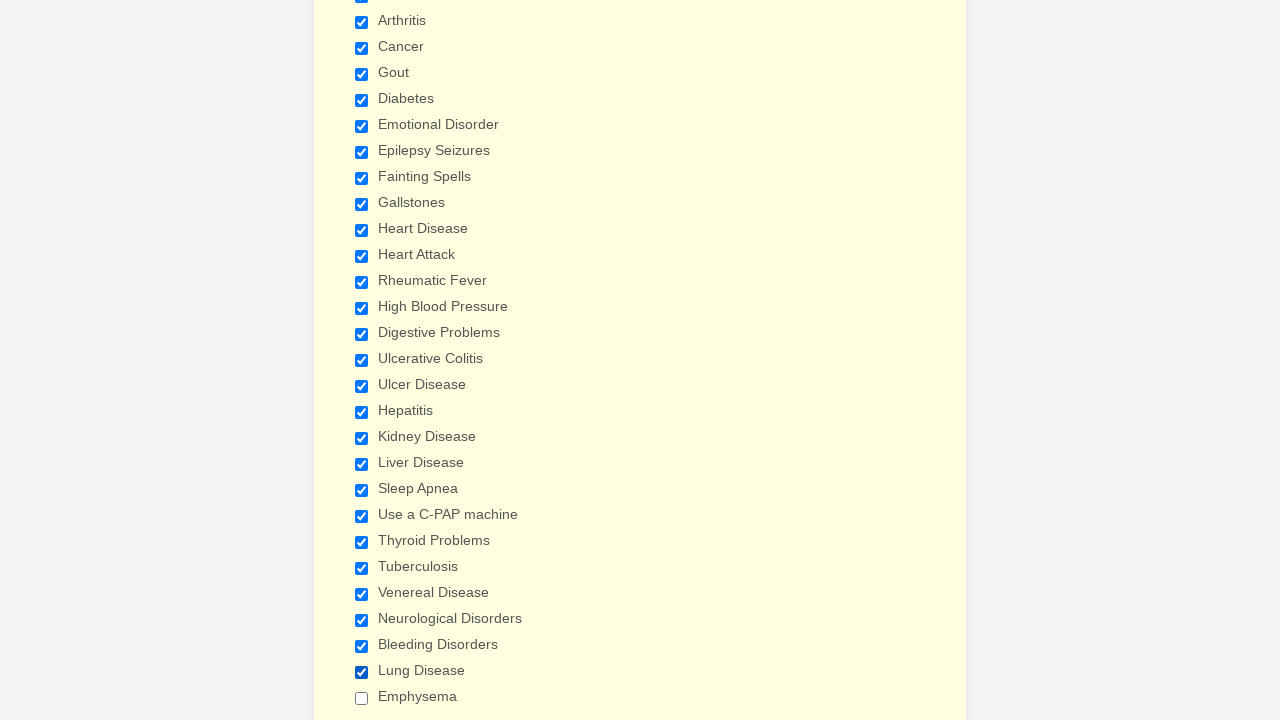

Clicked a checkbox at (362, 698) on input[type='checkbox'] >> nth=28
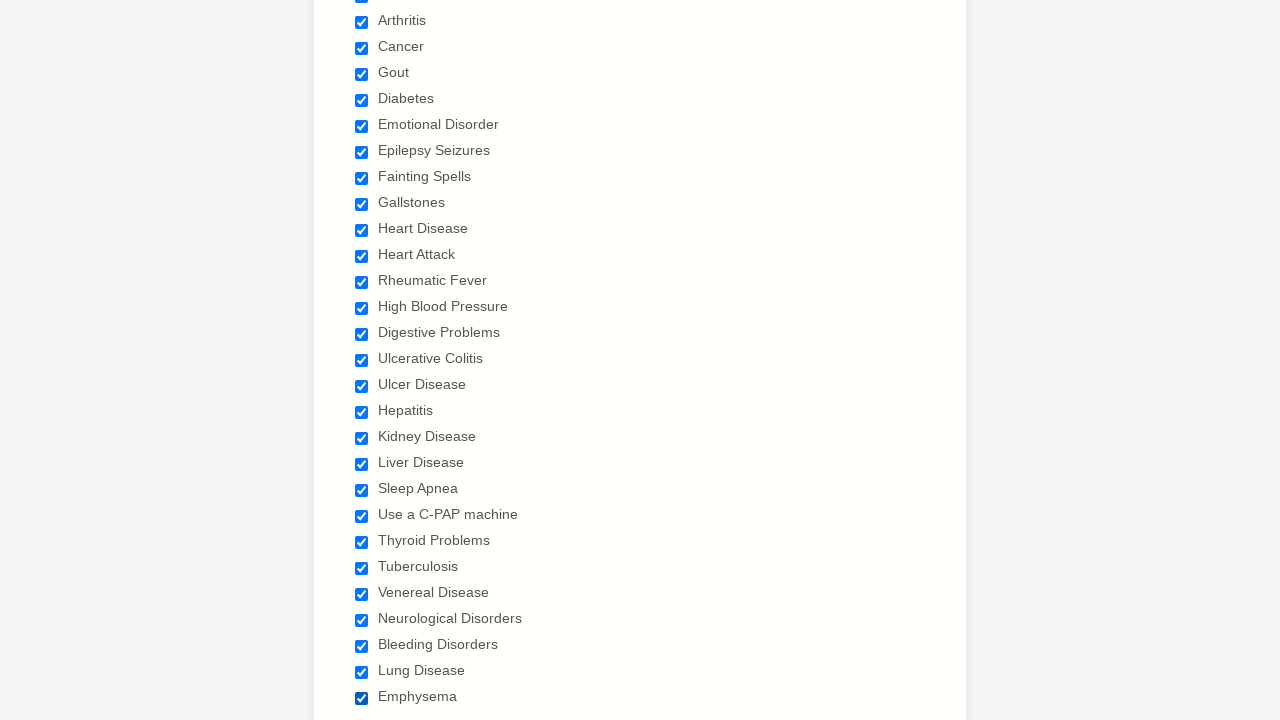

Waited 1 second after checkbox click
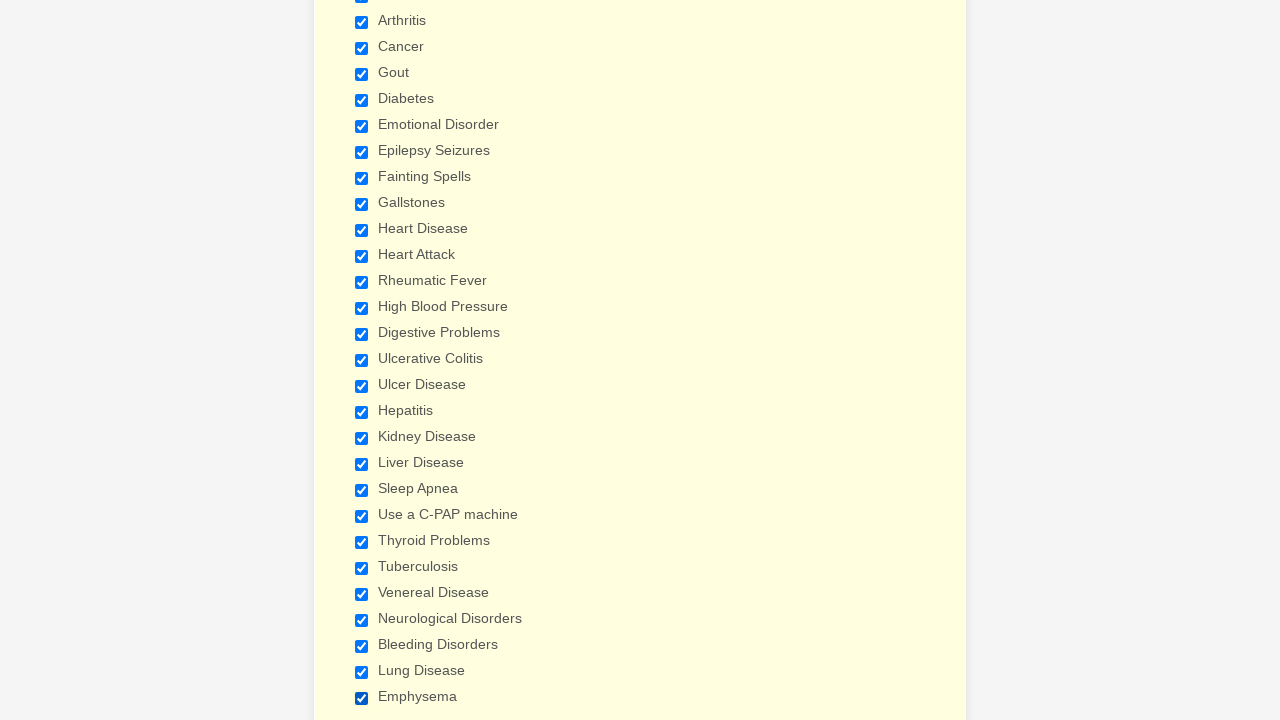

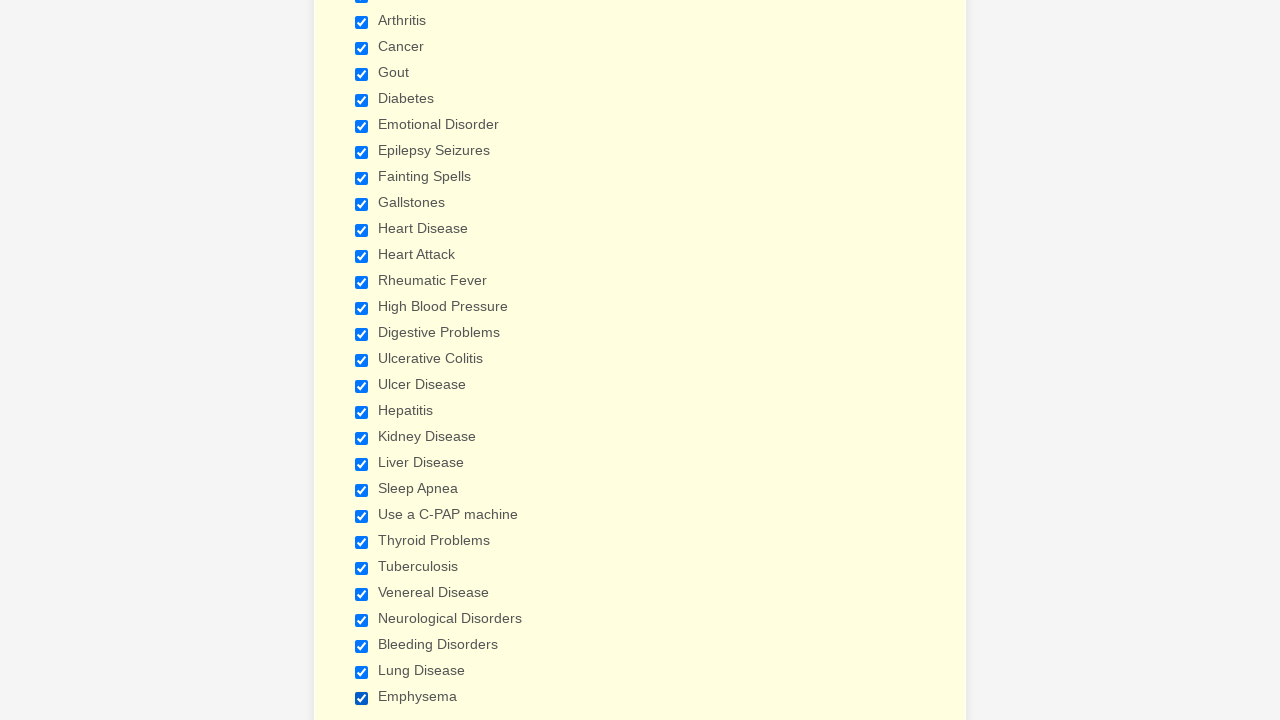